Tests handling of JavaScript alerts including simple alerts, confirm dialogs, and prompt dialogs. The test clicks various alert buttons, accepts/dismisses alerts, and enters text into prompt alerts.

Starting URL: https://testautomationpractice.blogspot.com/

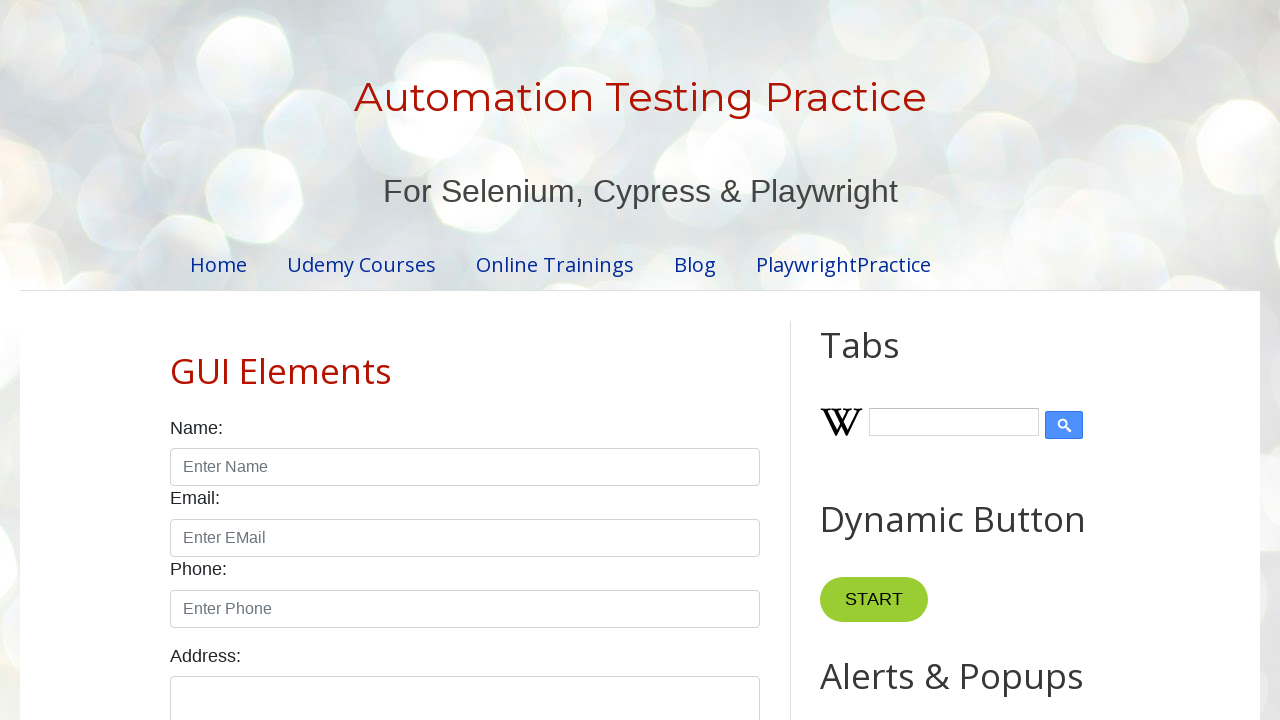

Set viewport to 1920x1080
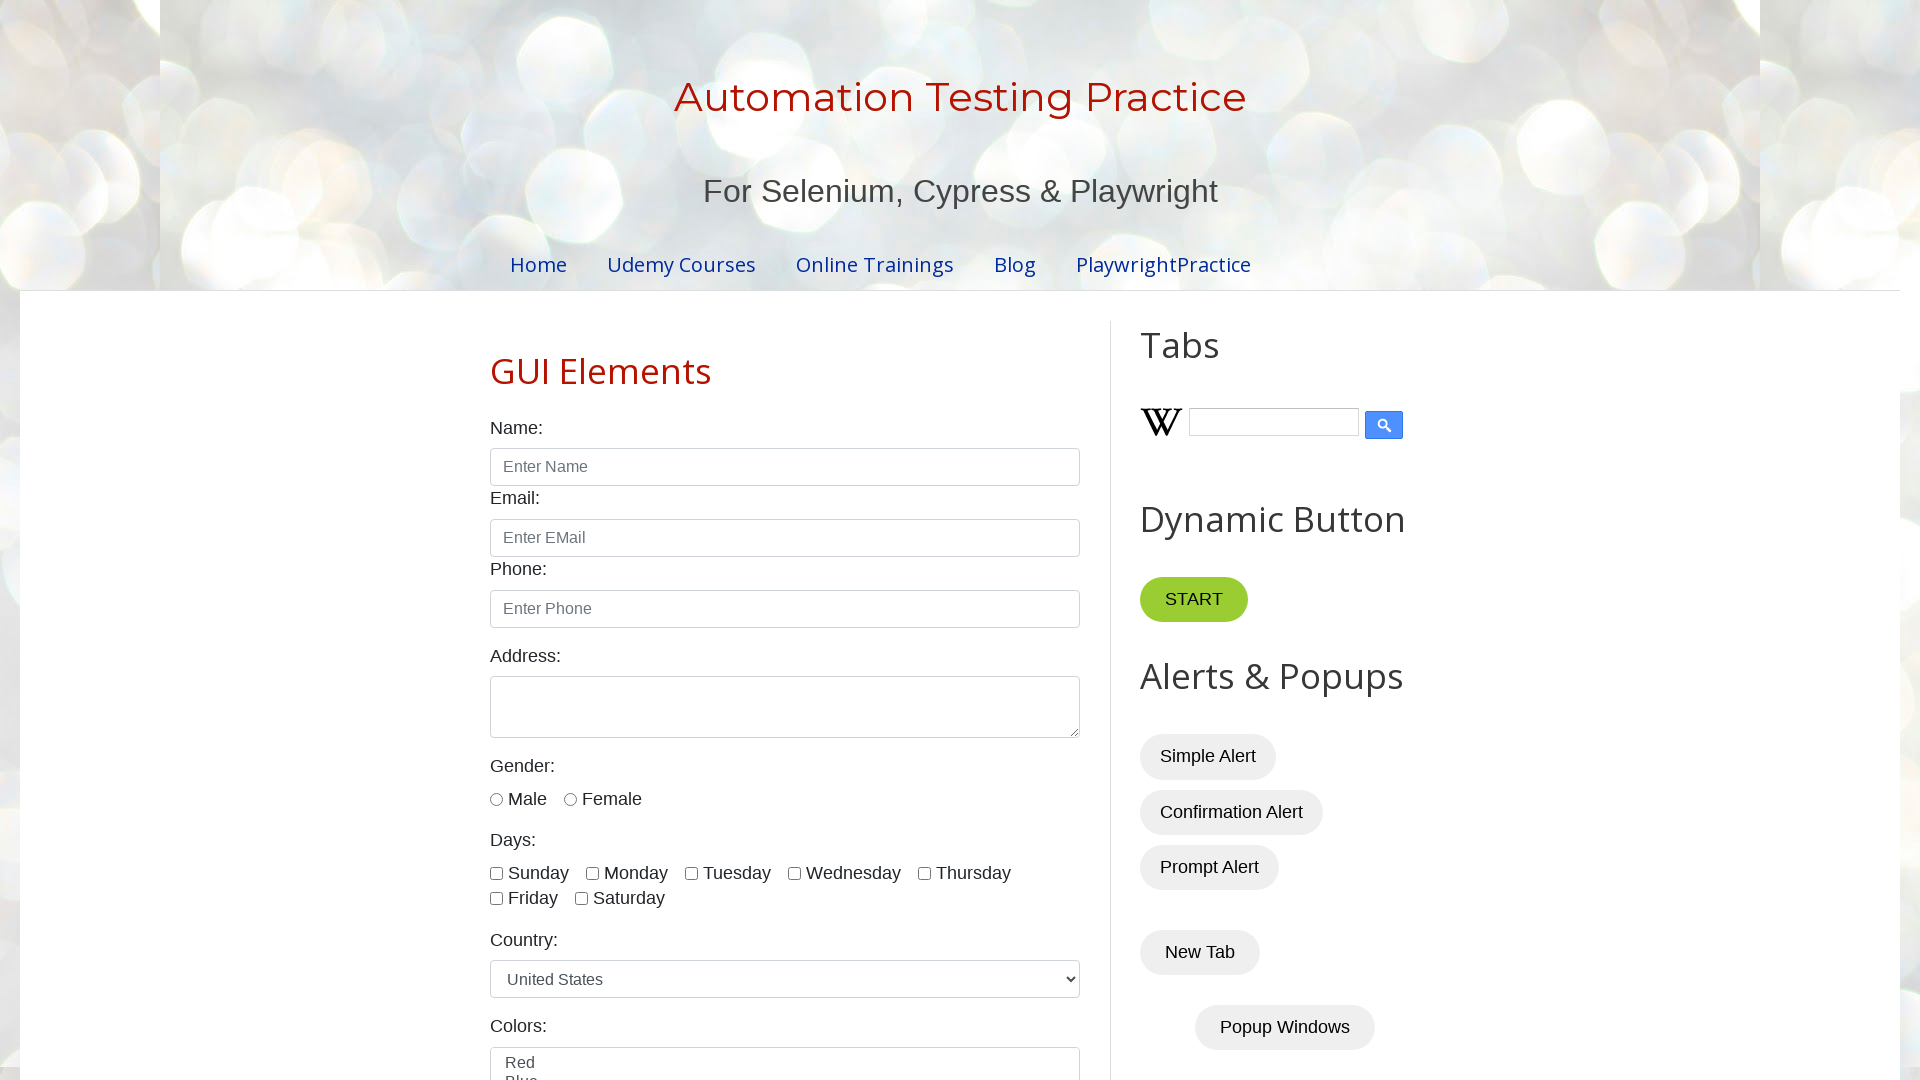

Clicked simple alert button at (1208, 757) on #alertBtn
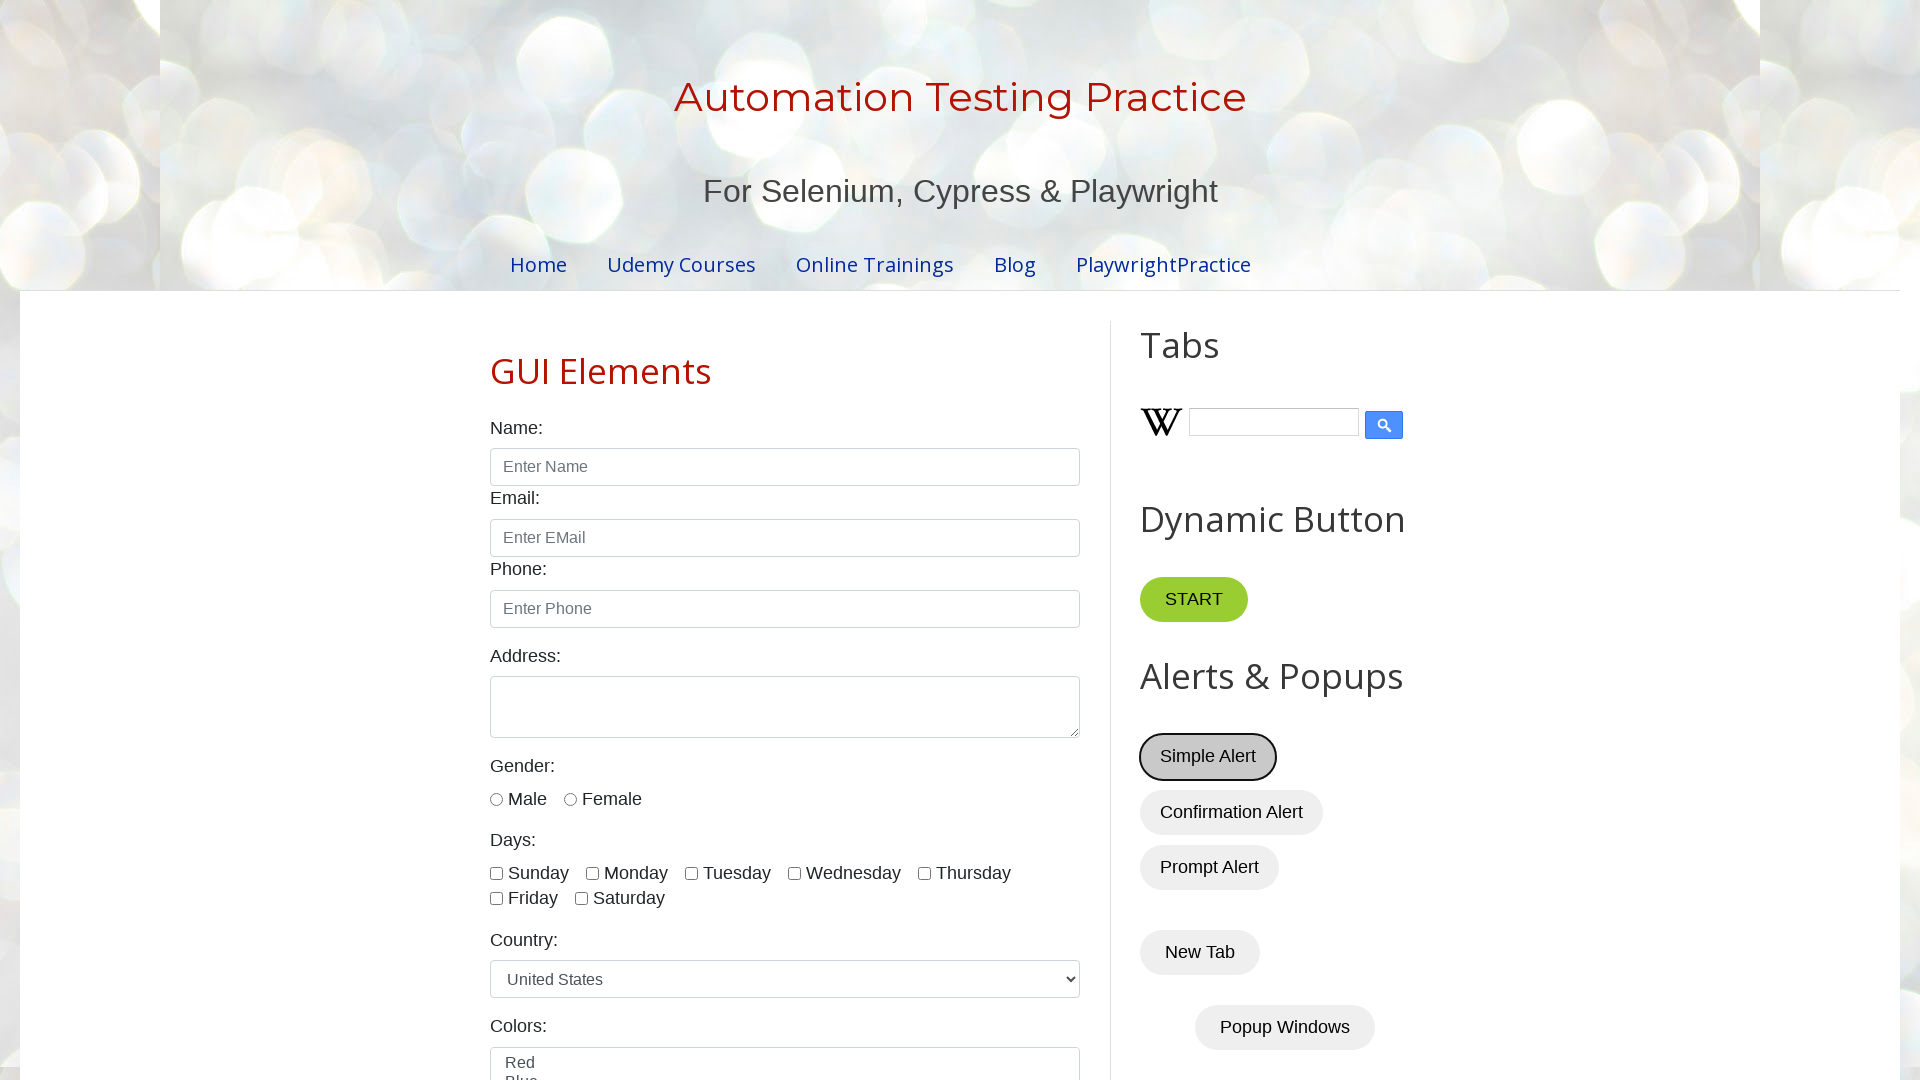

Set up dialog handler to accept simple alert
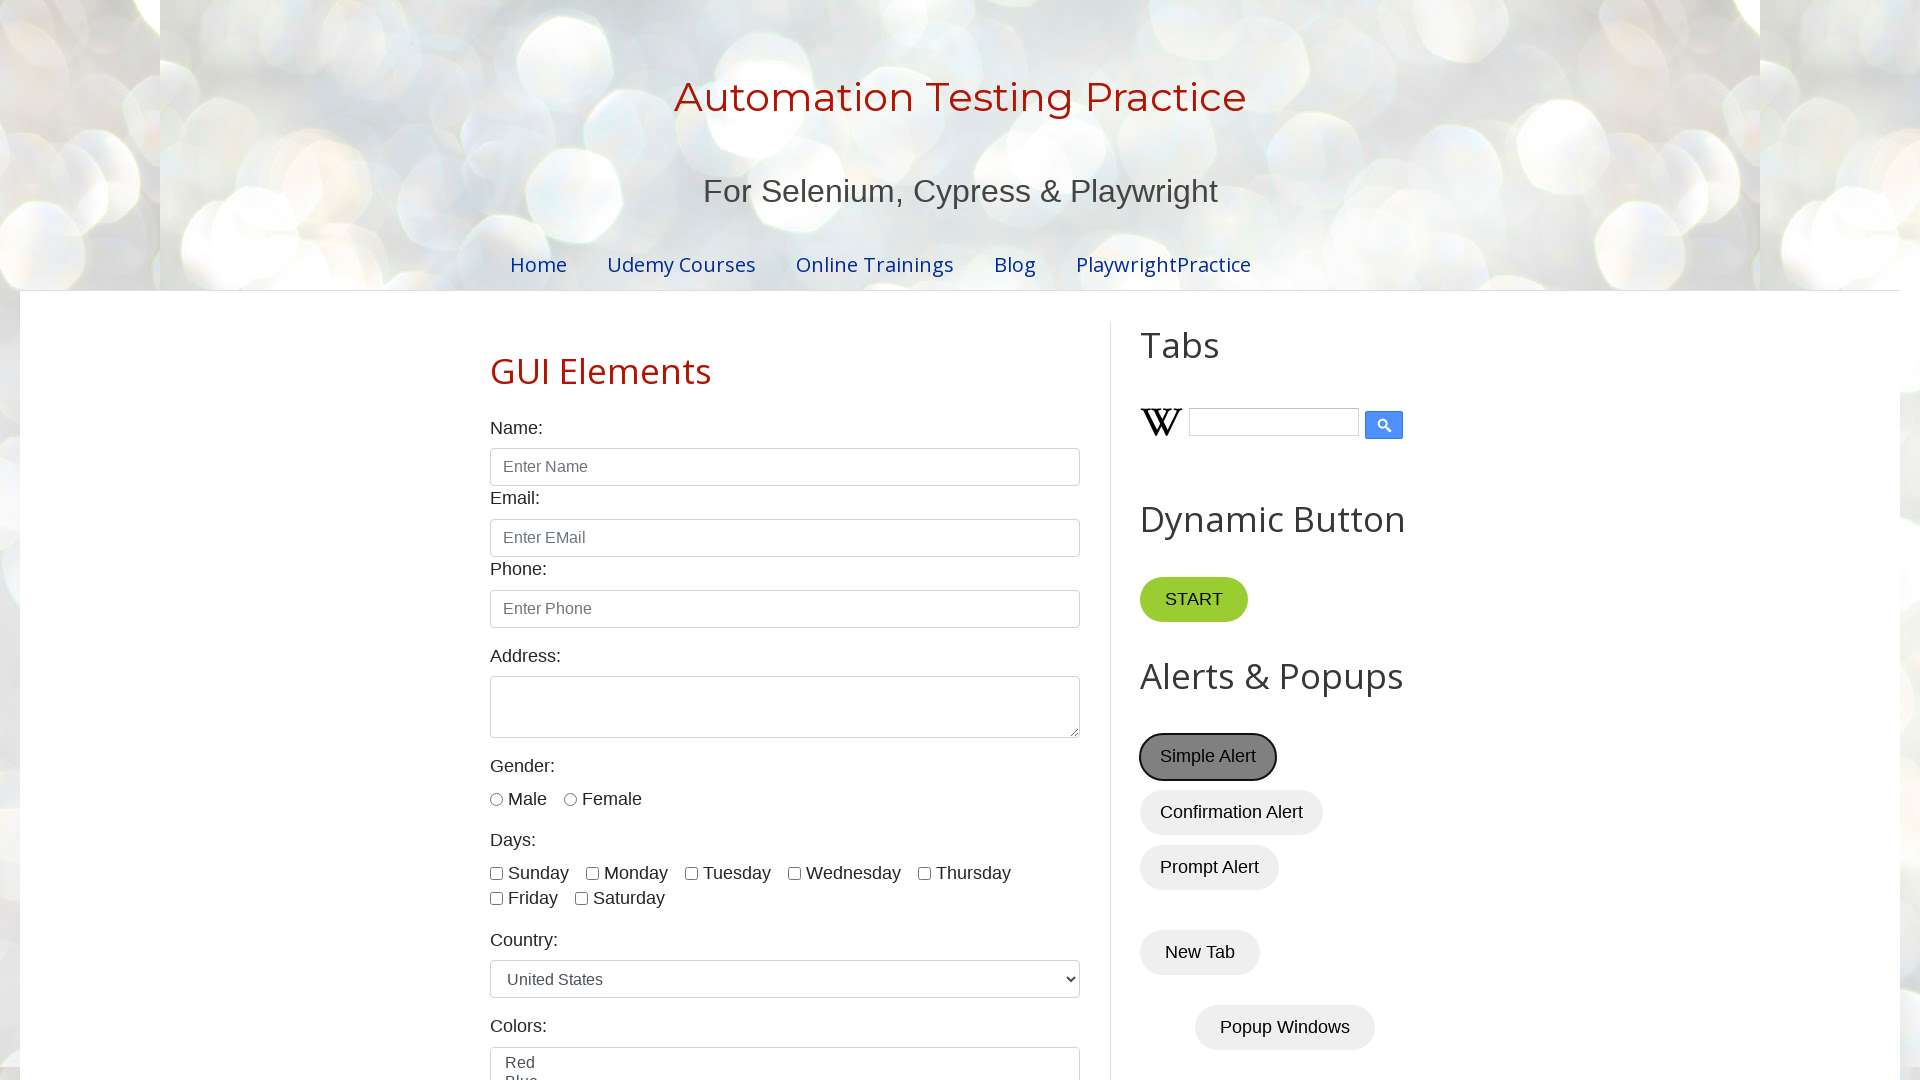

Waited 500ms for simple alert to be processed
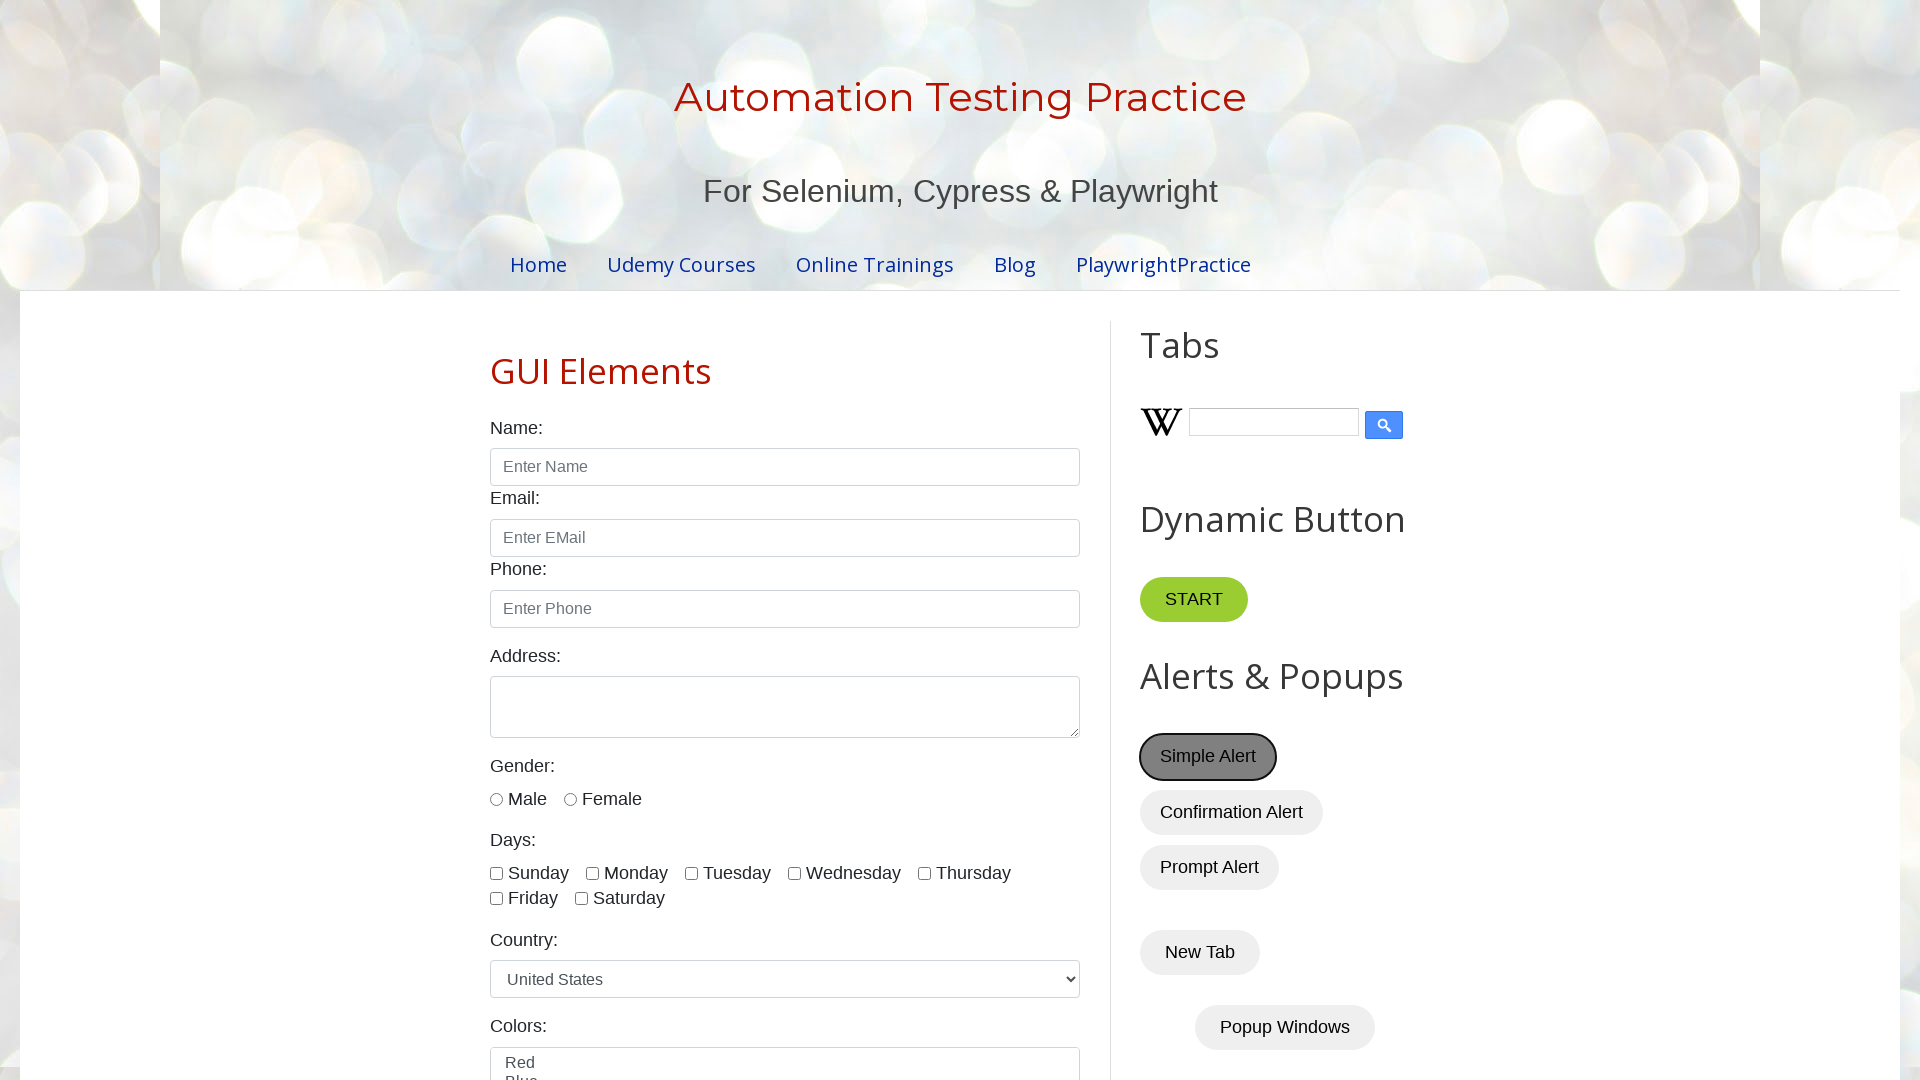

Set up dialog handler to accept confirm alert
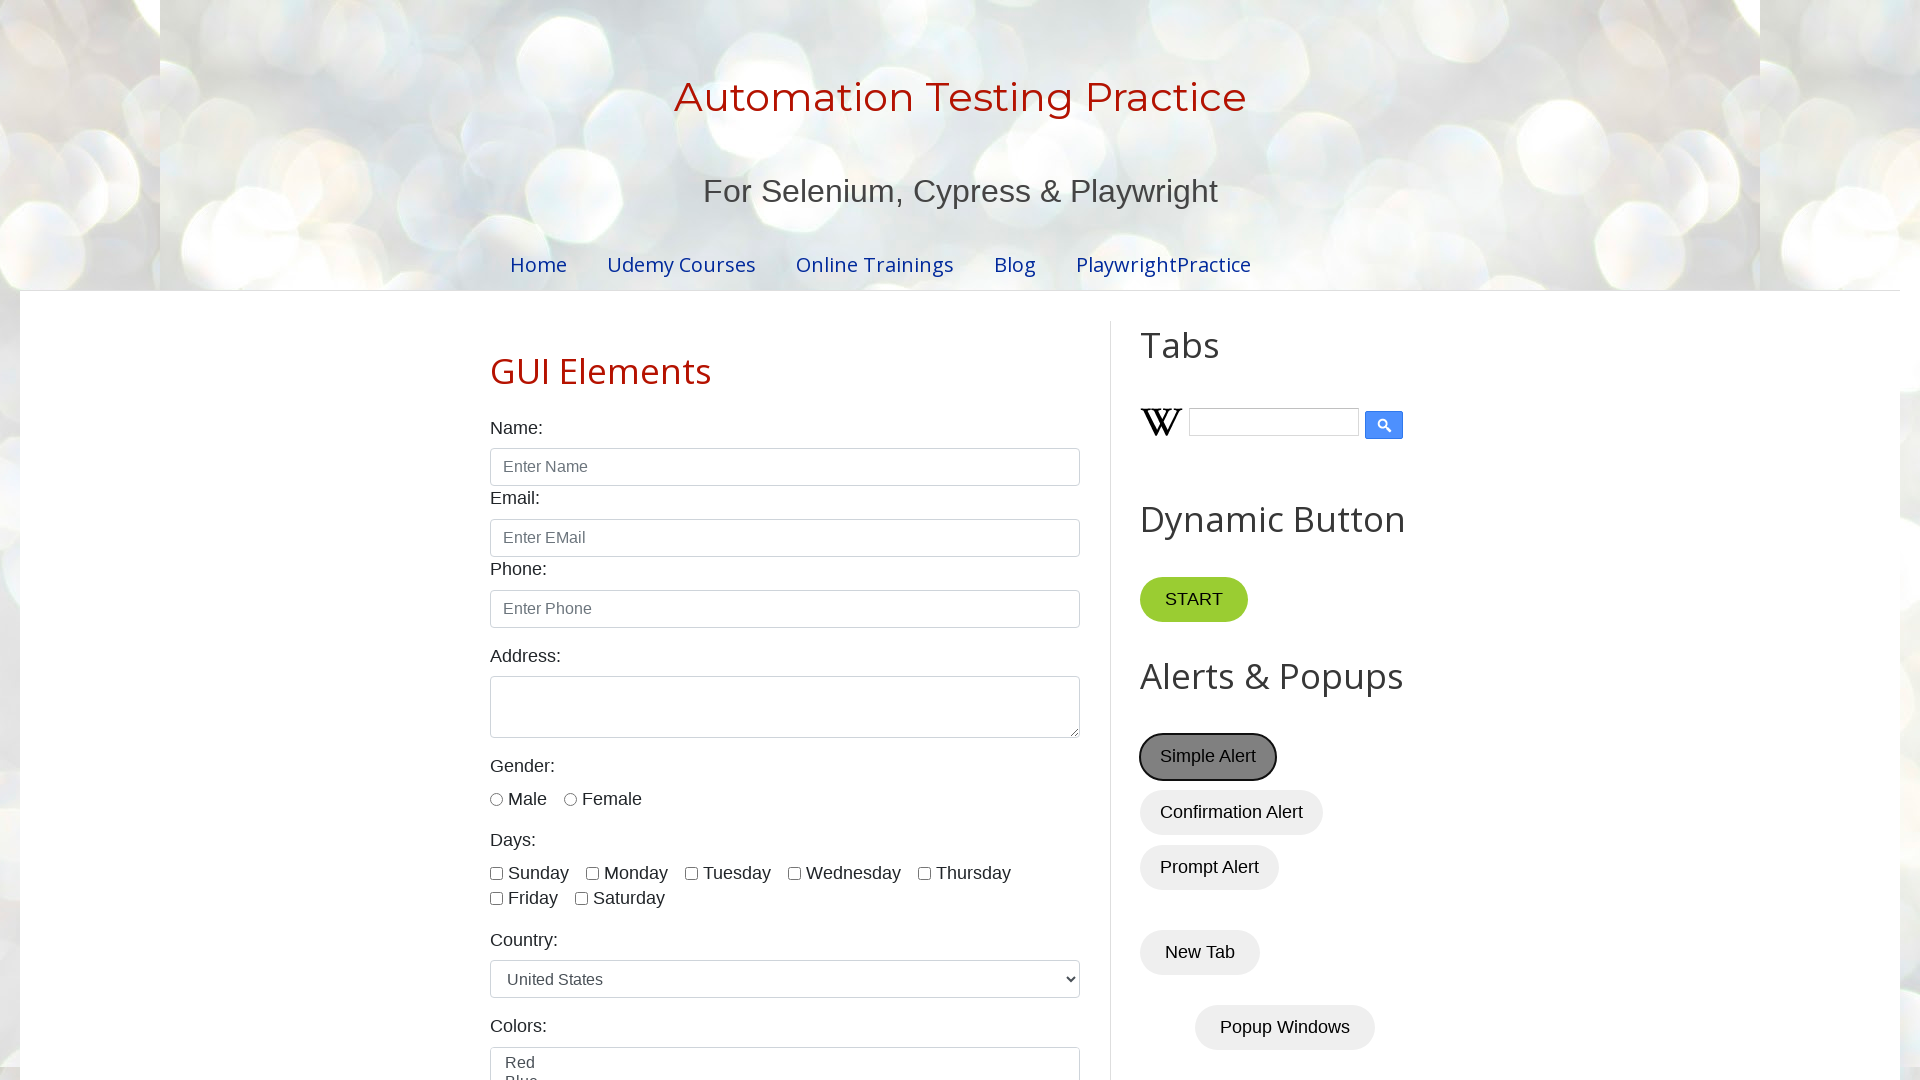

Clicked confirm button to trigger confirm dialog at (1232, 812) on #confirmBtn
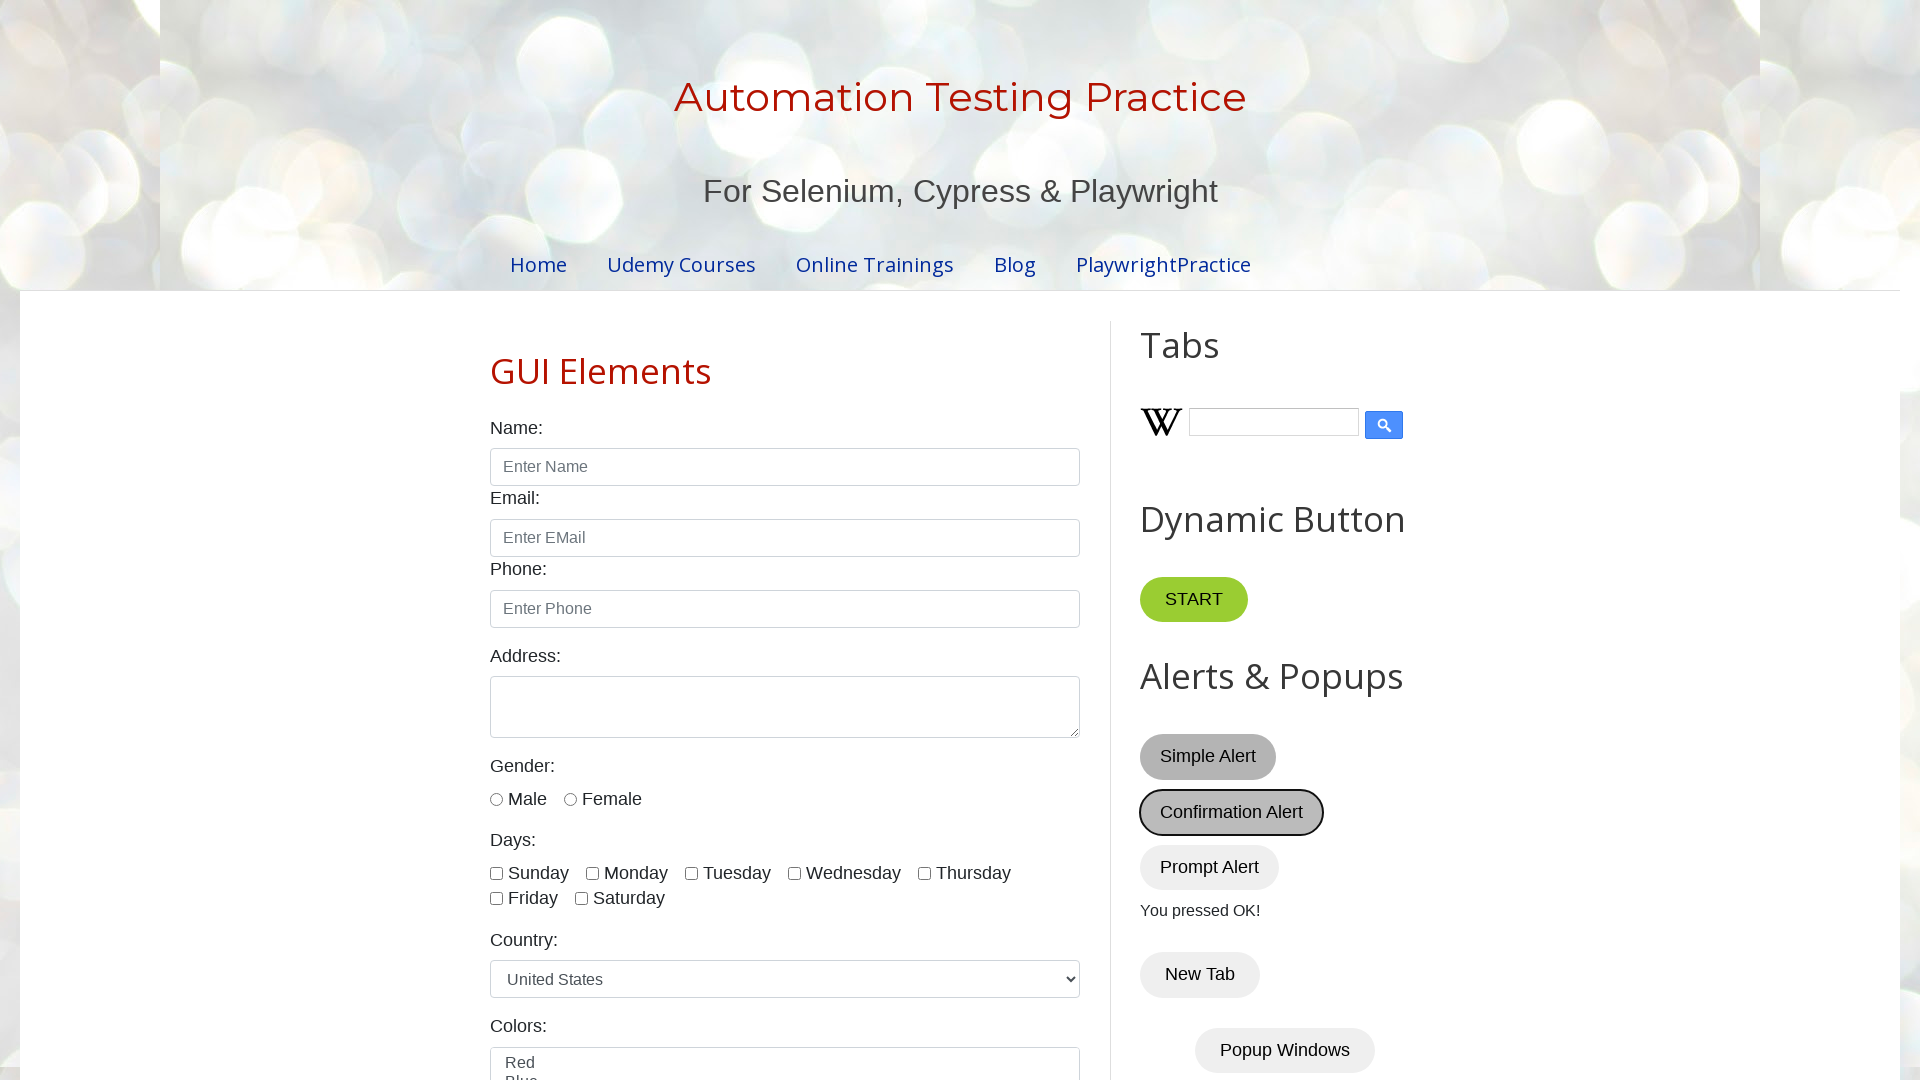

Waited 500ms for confirm dialog to be processed after accepting
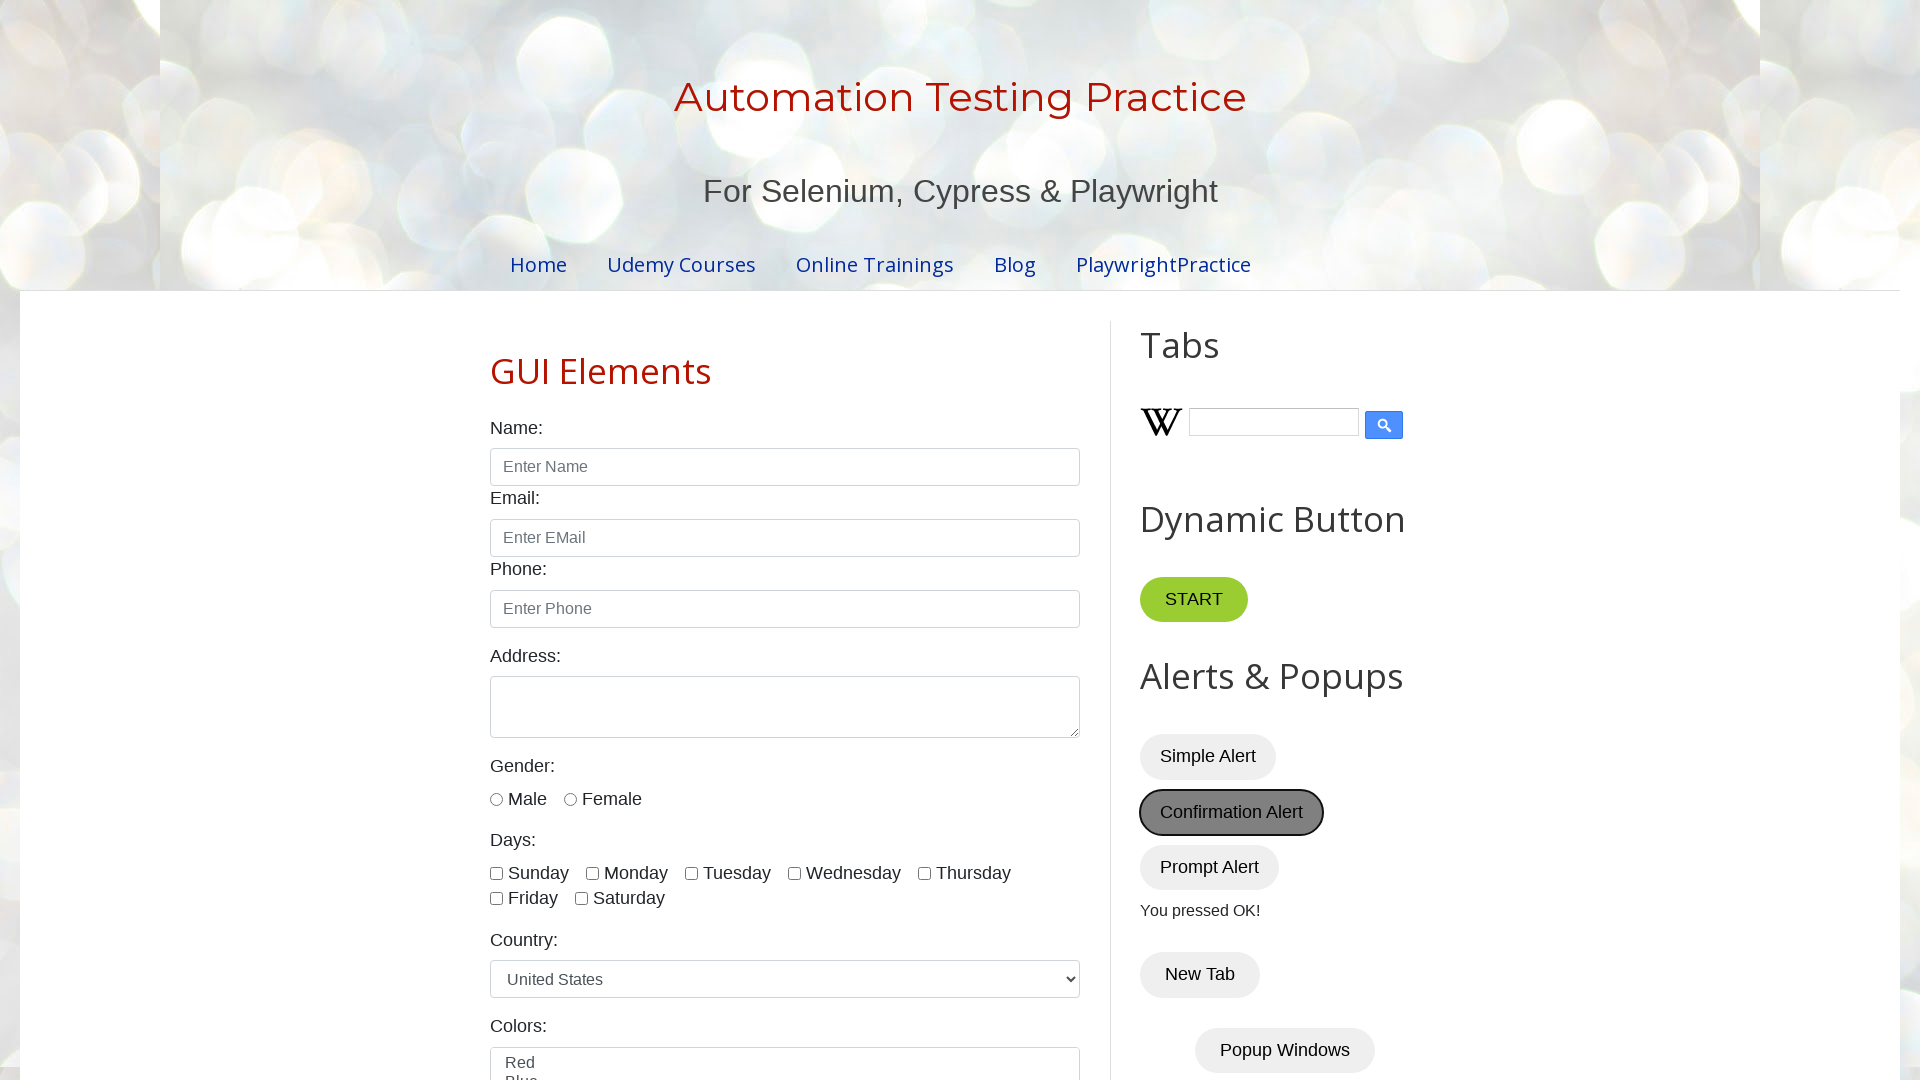

Set up dialog handler to dismiss confirm alert
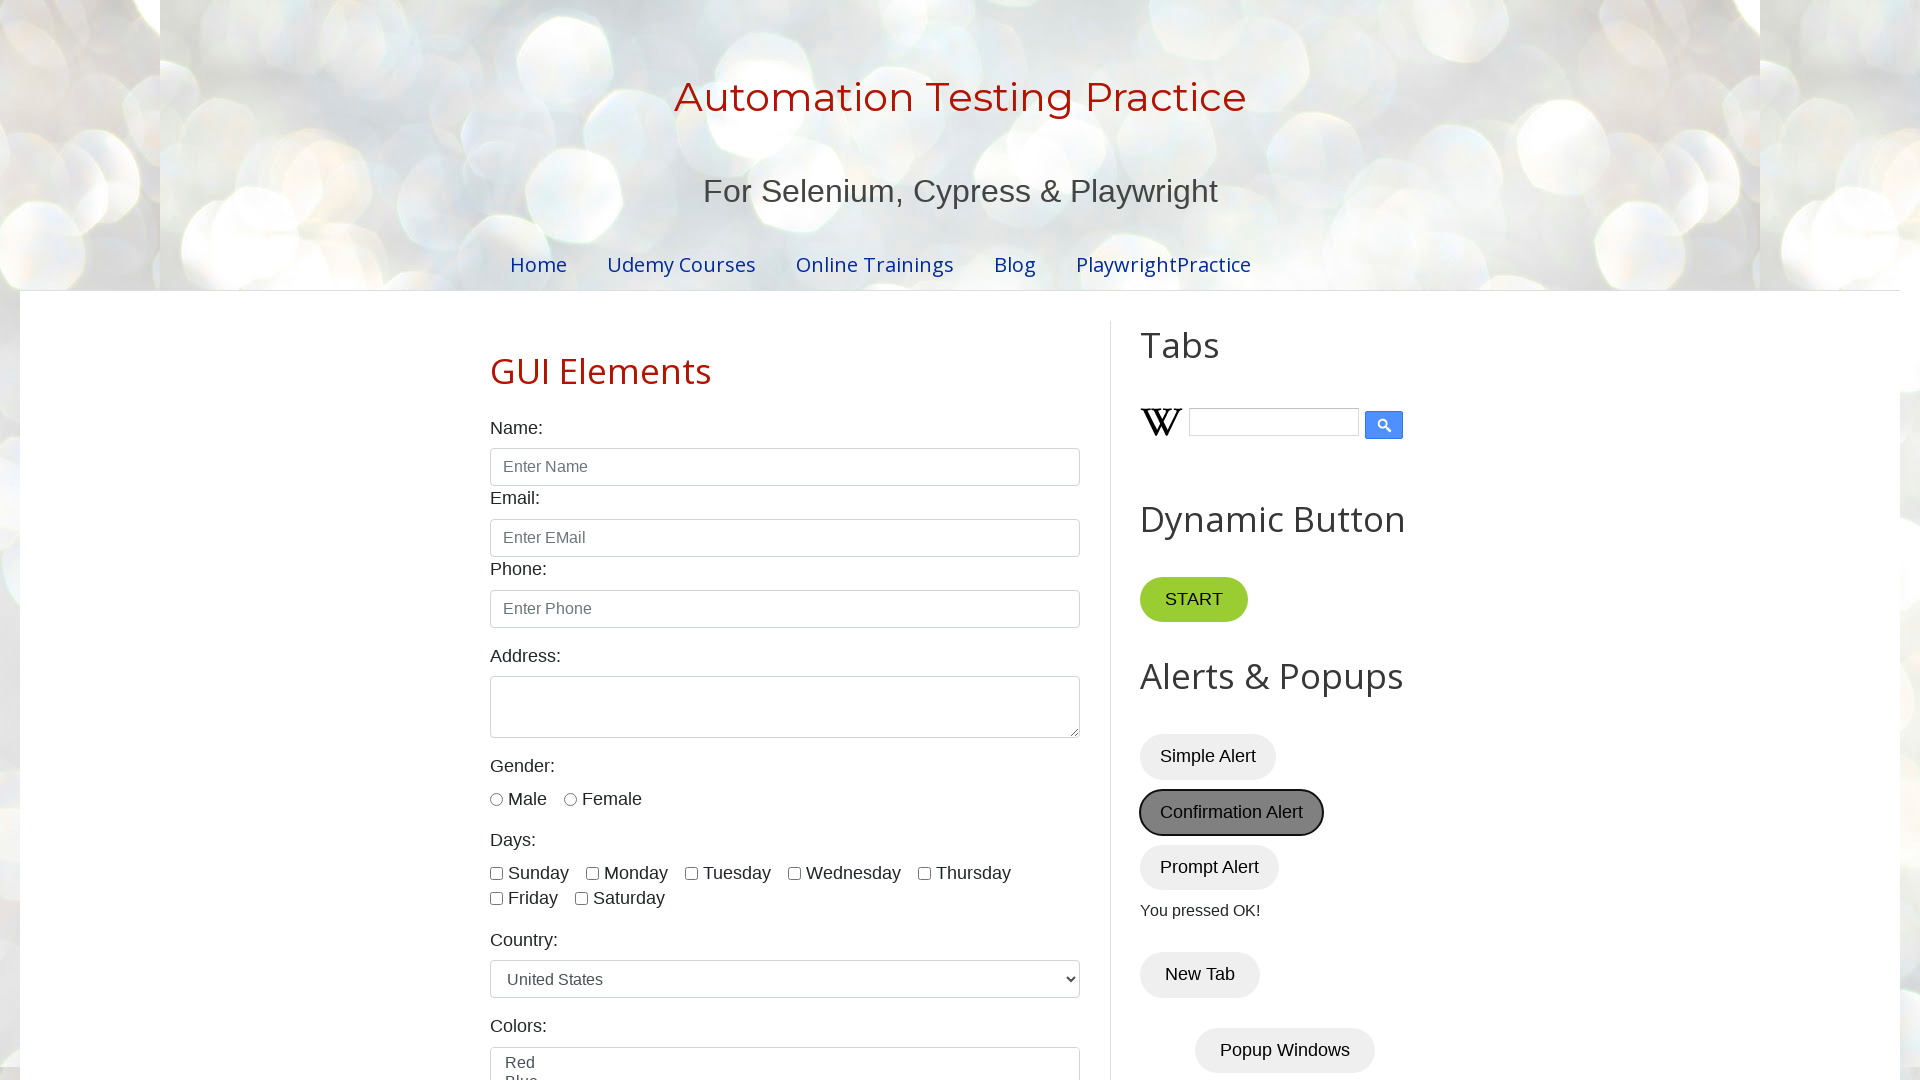

Clicked confirm button to trigger confirm dialog again at (1232, 812) on #confirmBtn
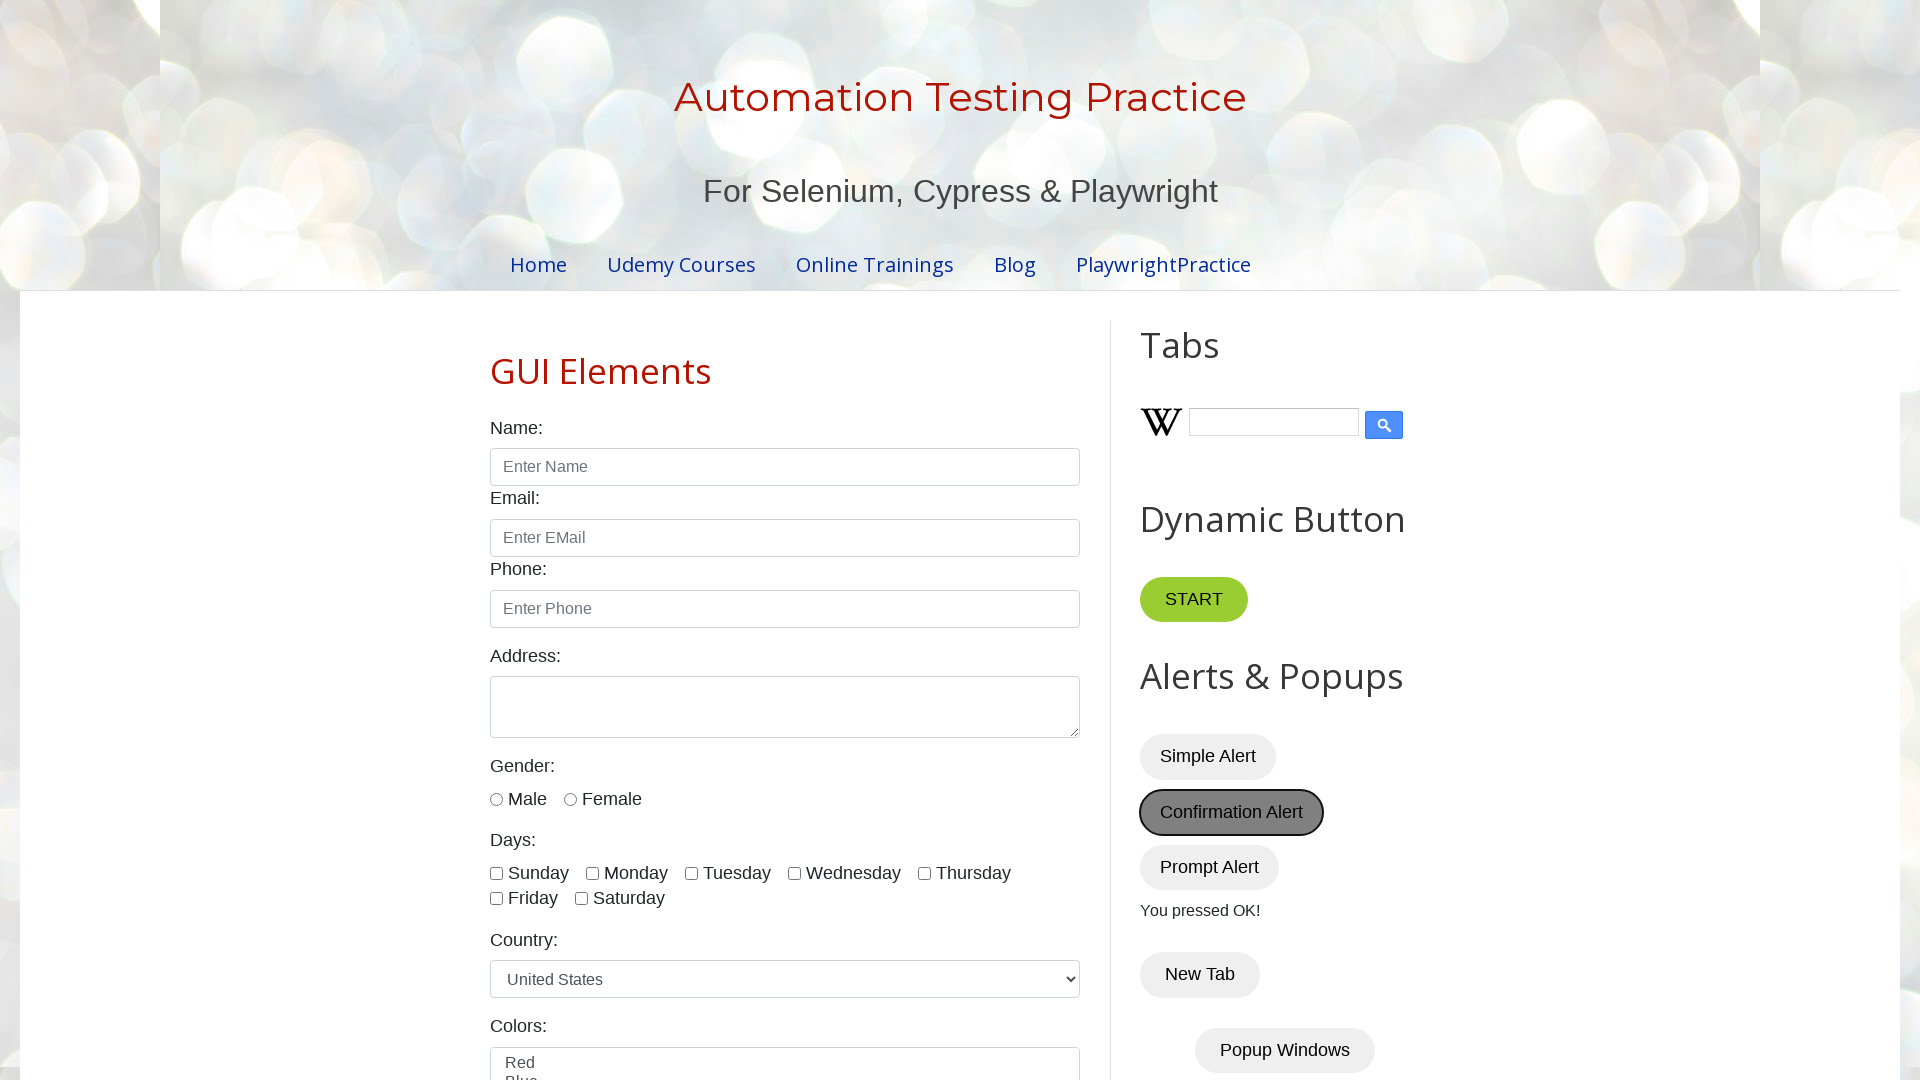

Waited 500ms for confirm dialog to be processed after dismissing
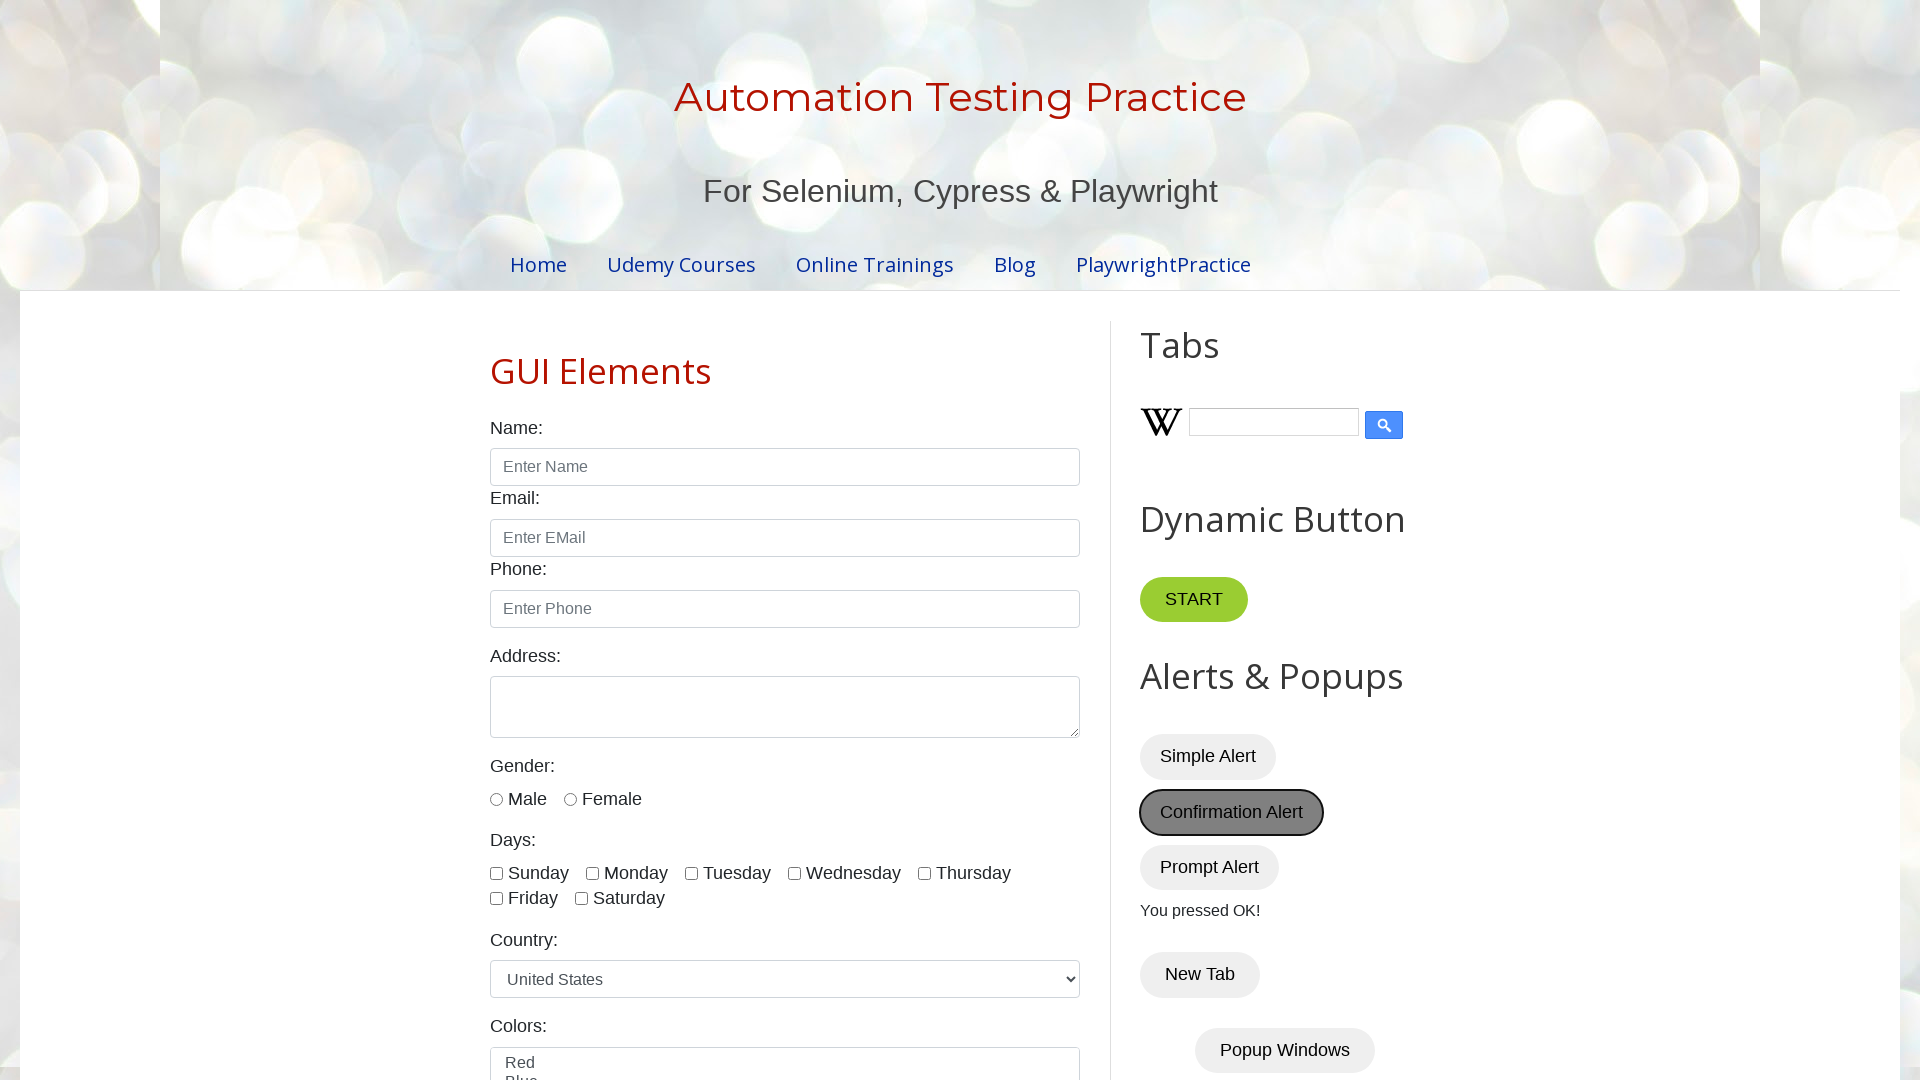

Set up dialog handler to accept prompt alert with text 'Kesava Praveen'
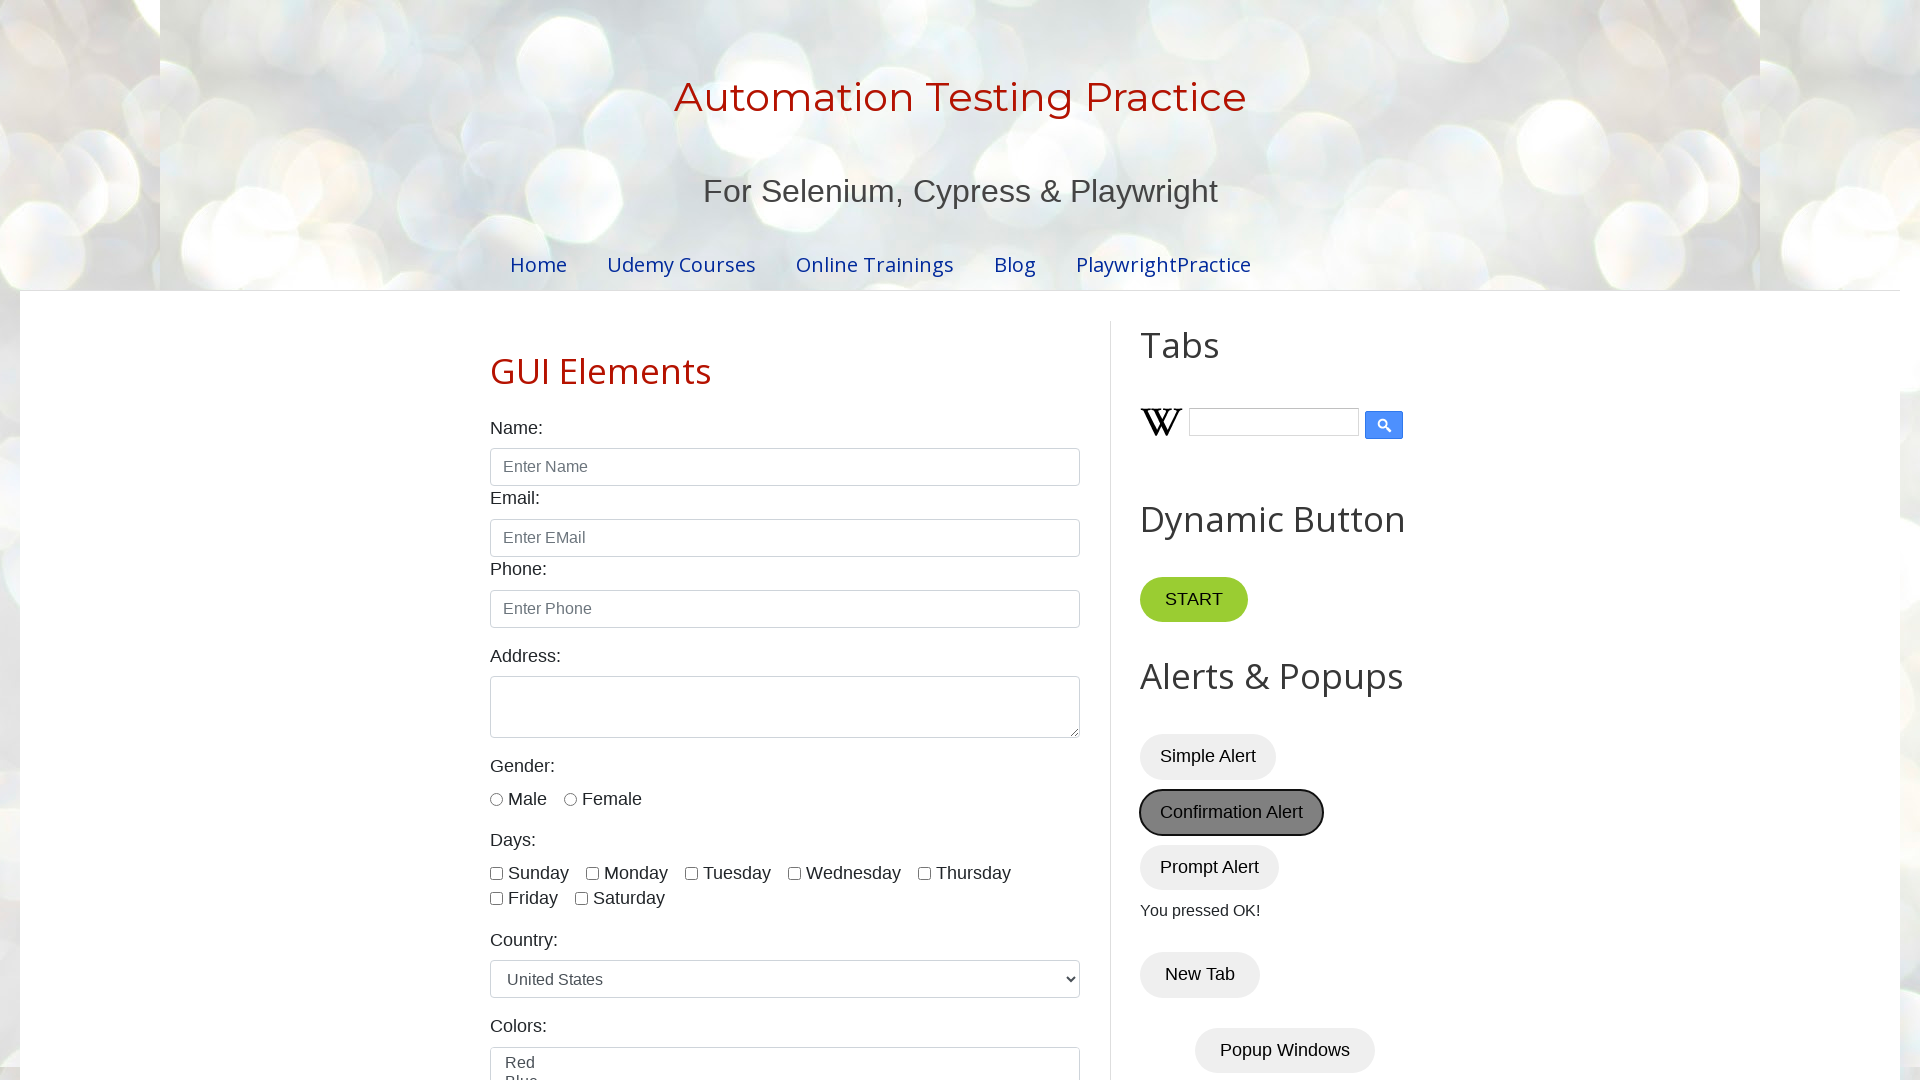

Clicked prompt button to trigger prompt dialog at (1210, 867) on #promptBtn
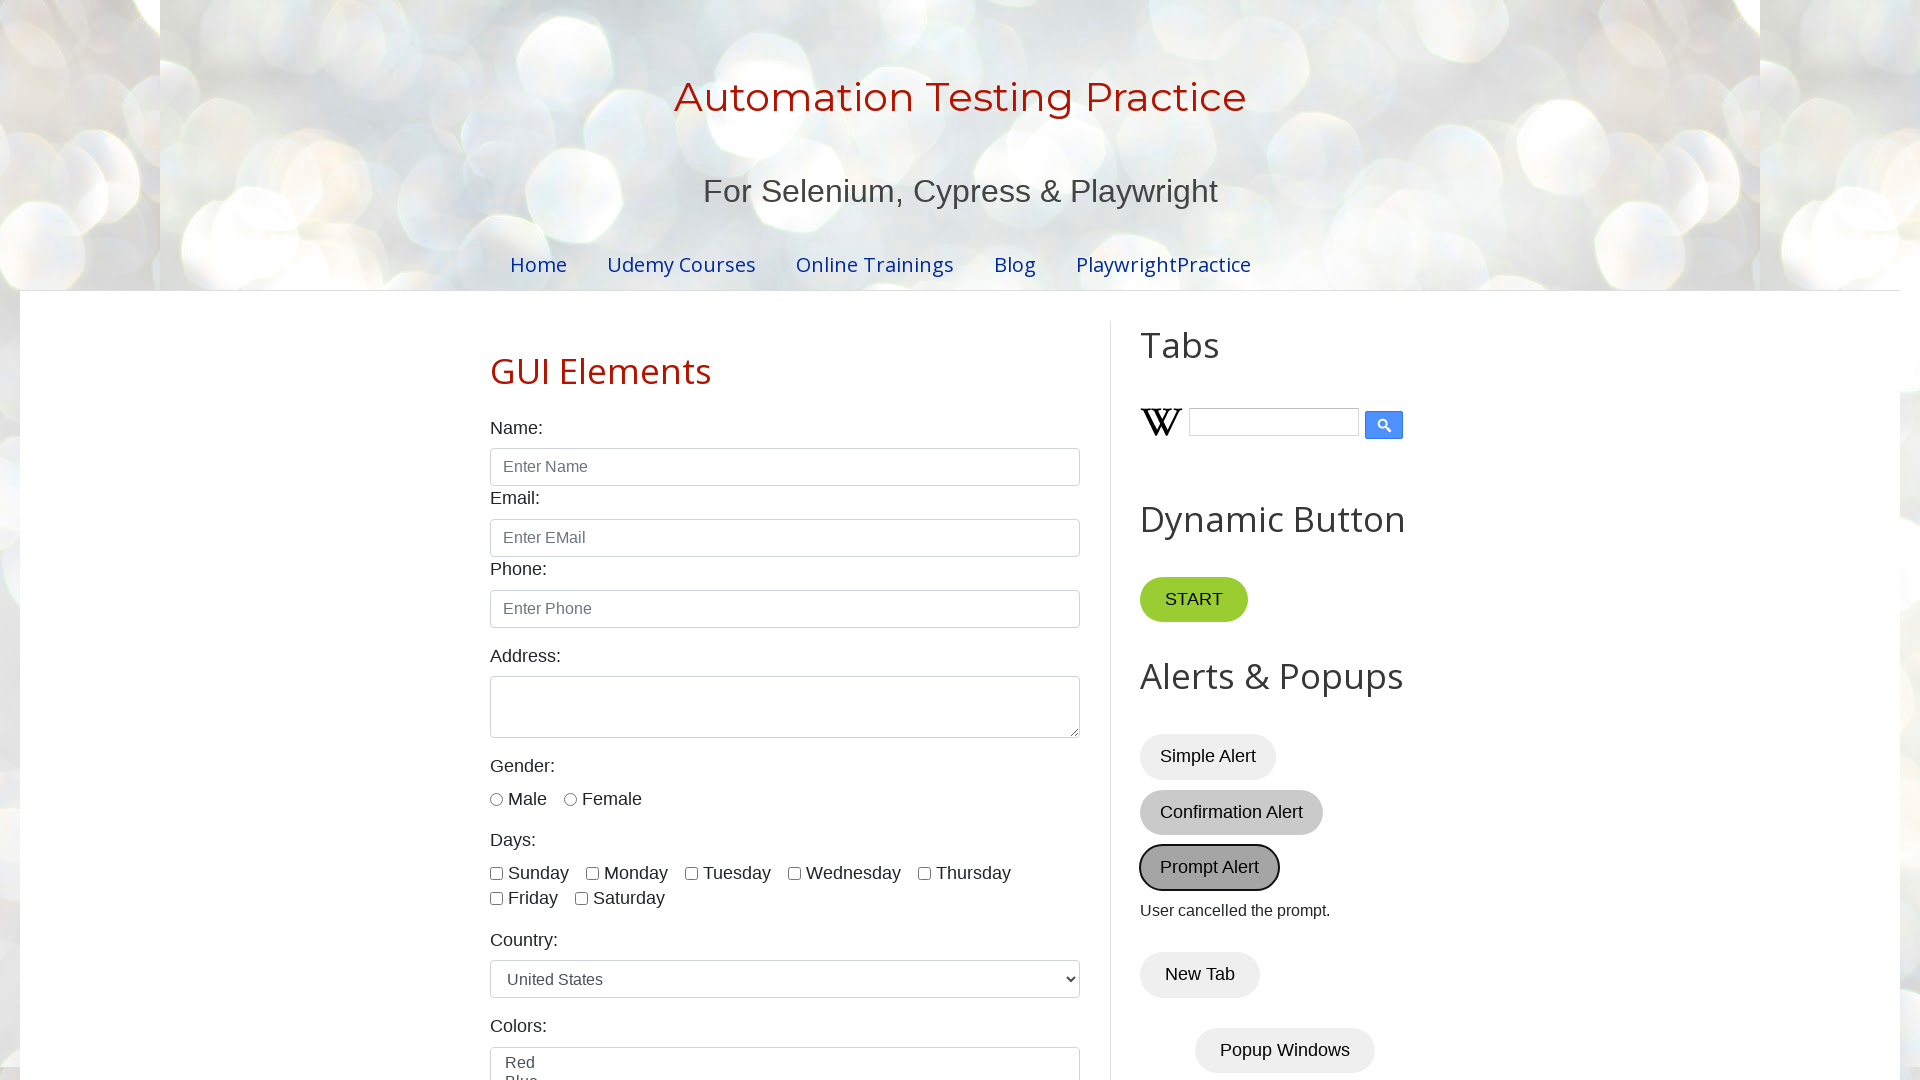

Waited 500ms for prompt dialog to be processed after accepting with text
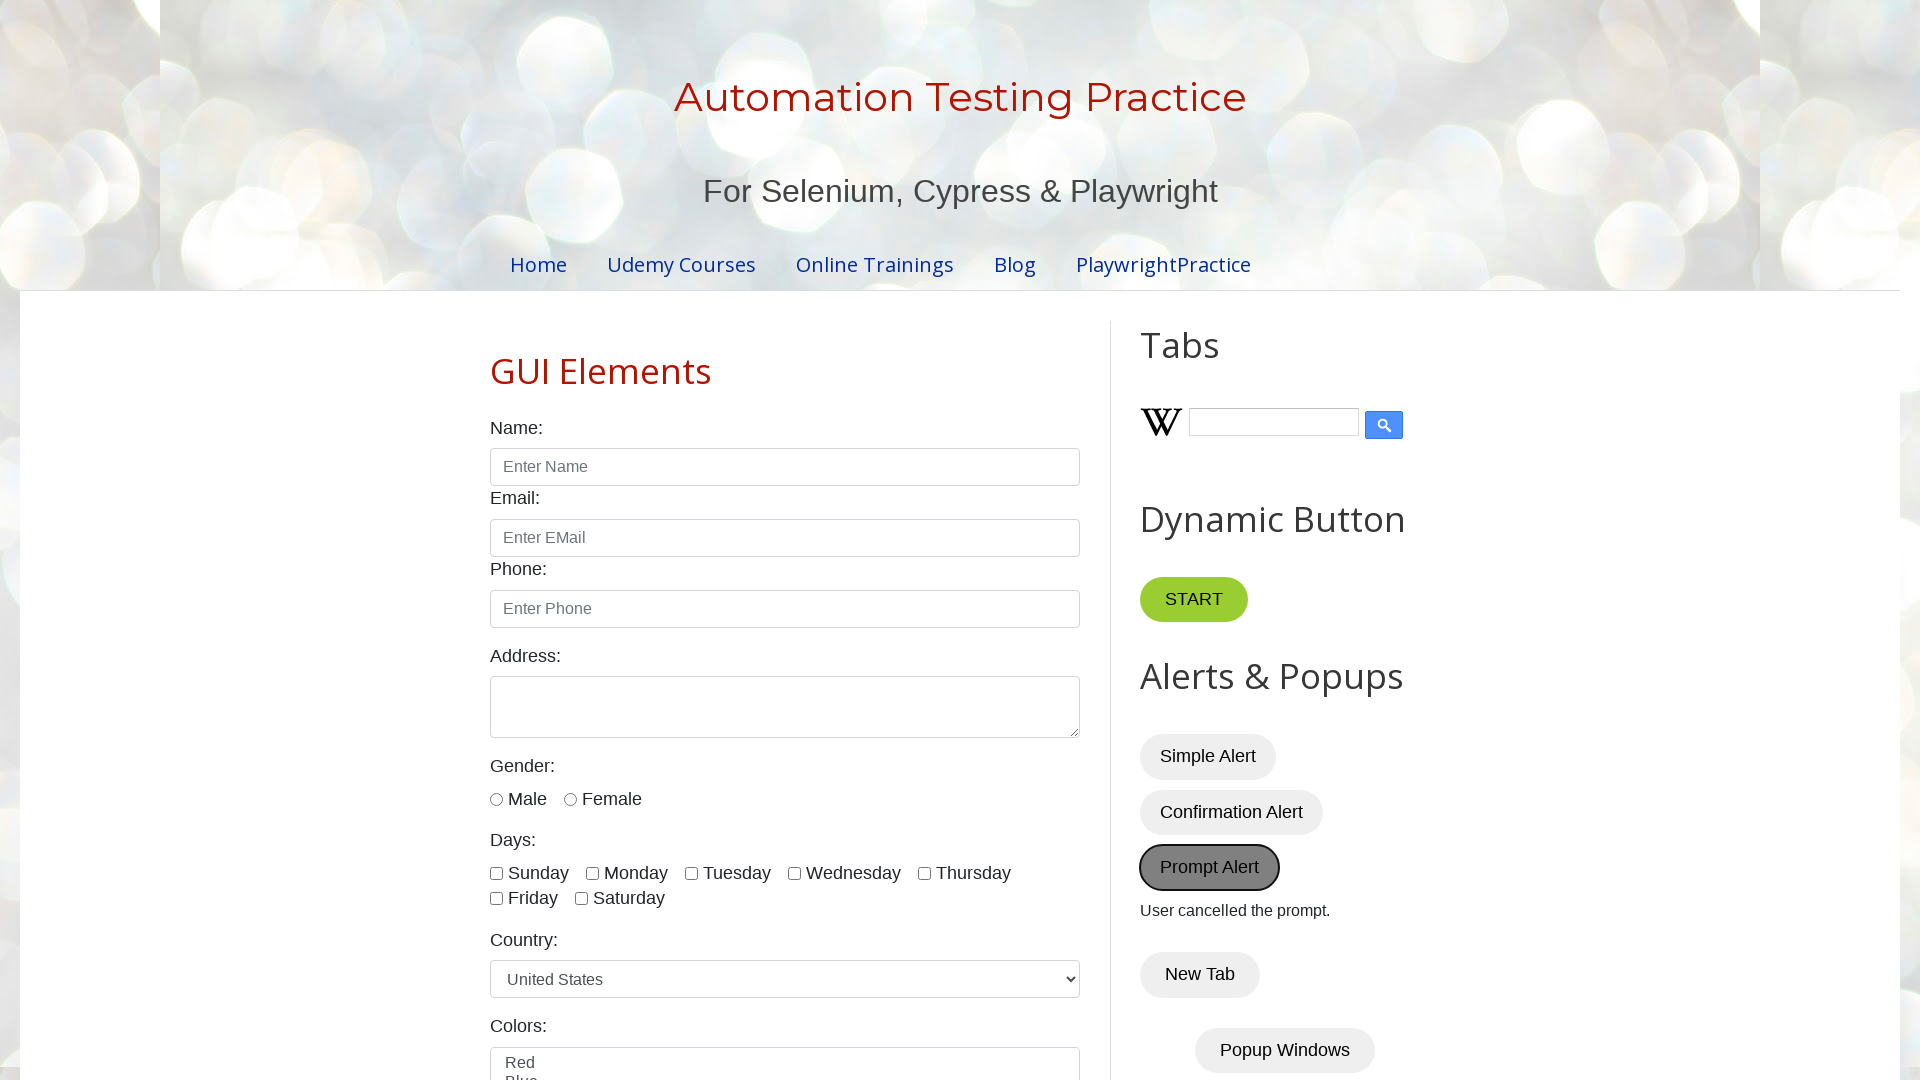

Set up dialog handler to dismiss prompt alert
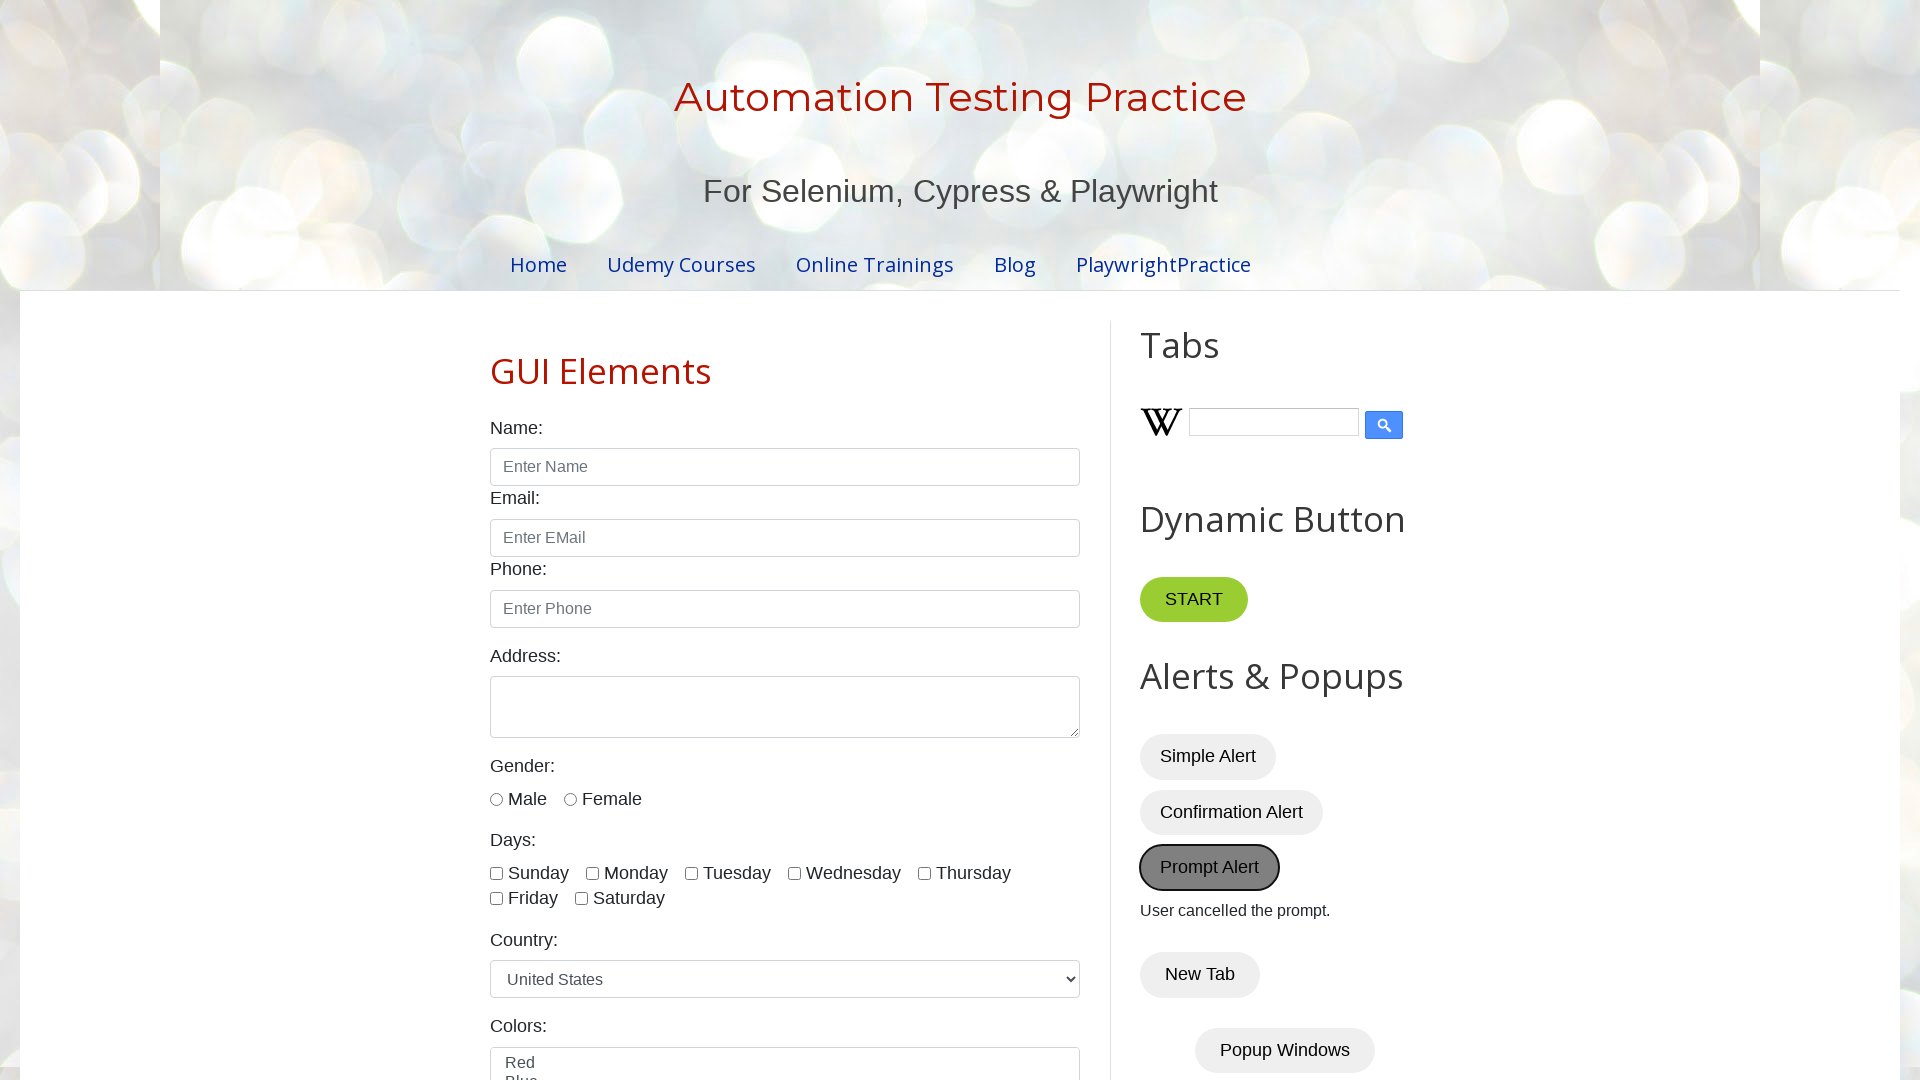

Clicked prompt button to trigger prompt dialog again at (1210, 867) on #promptBtn
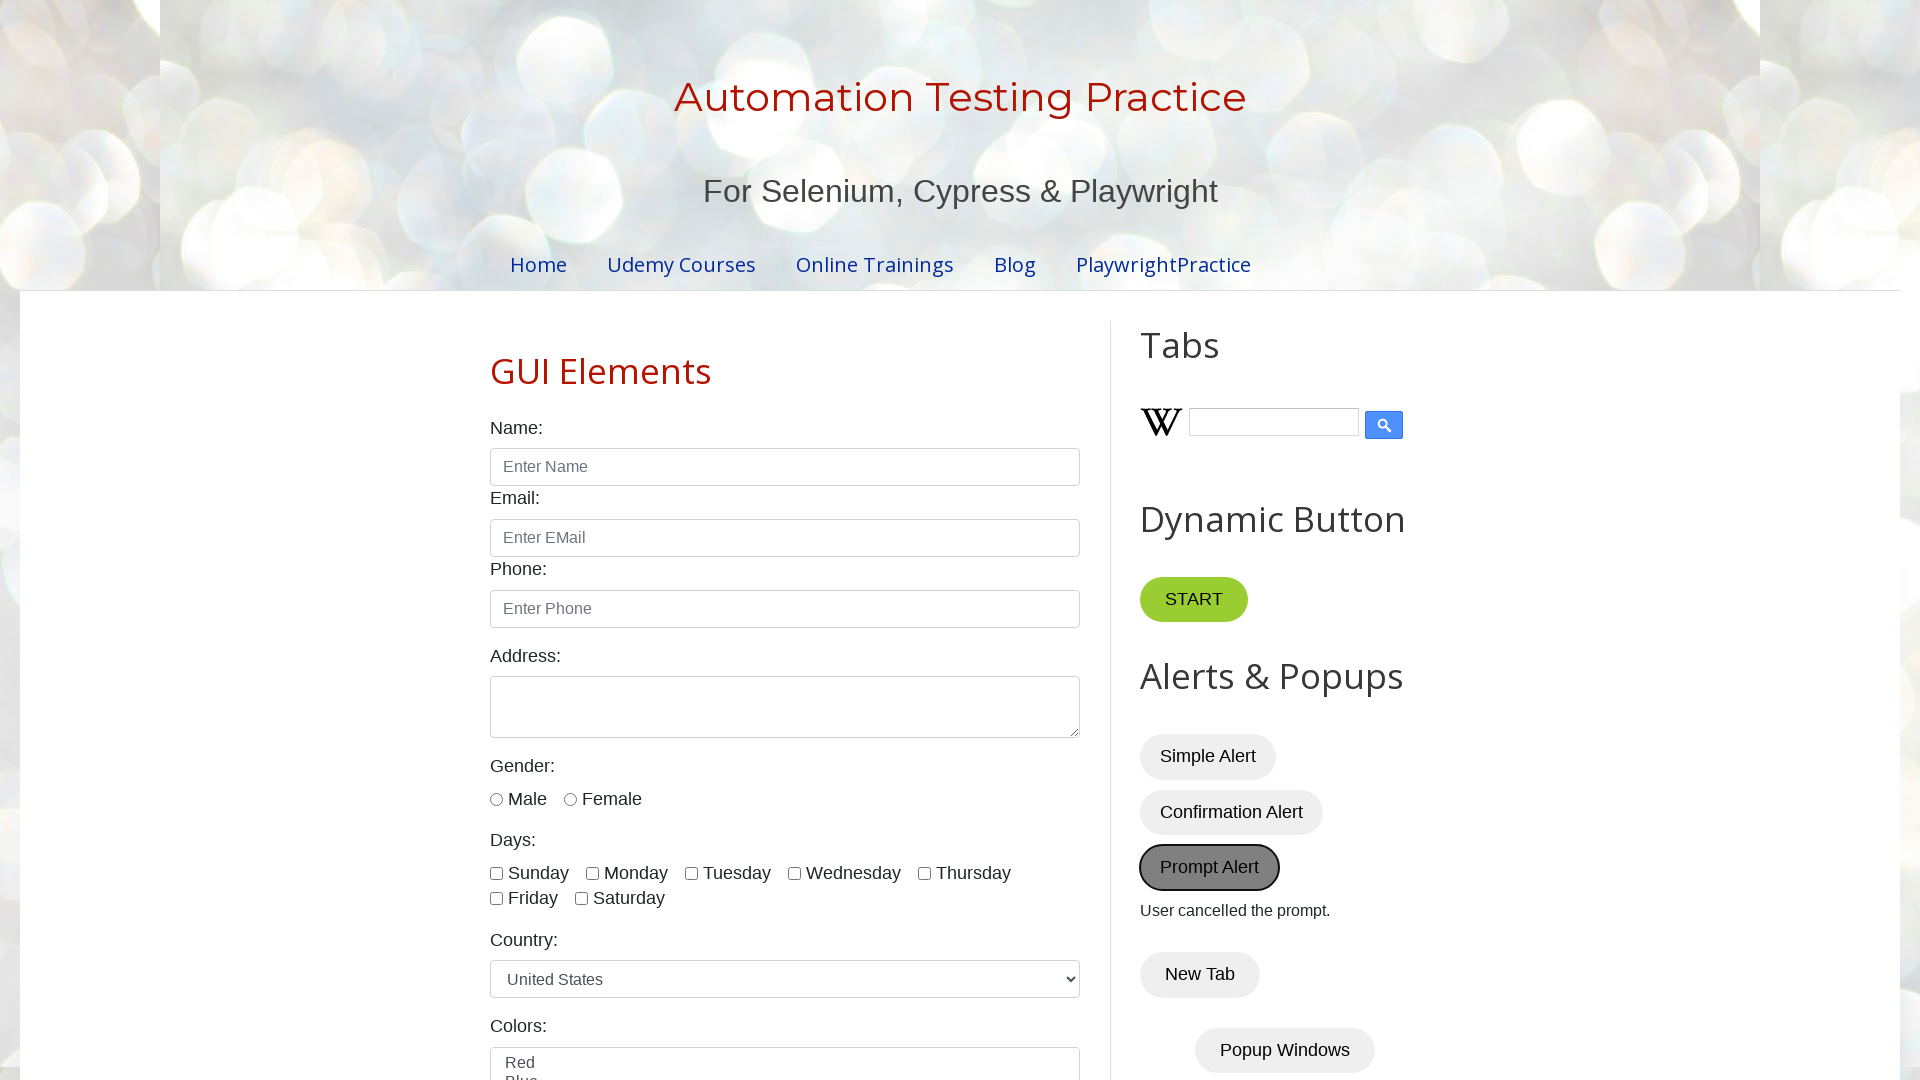

Waited 500ms for prompt dialog to be processed after dismissing
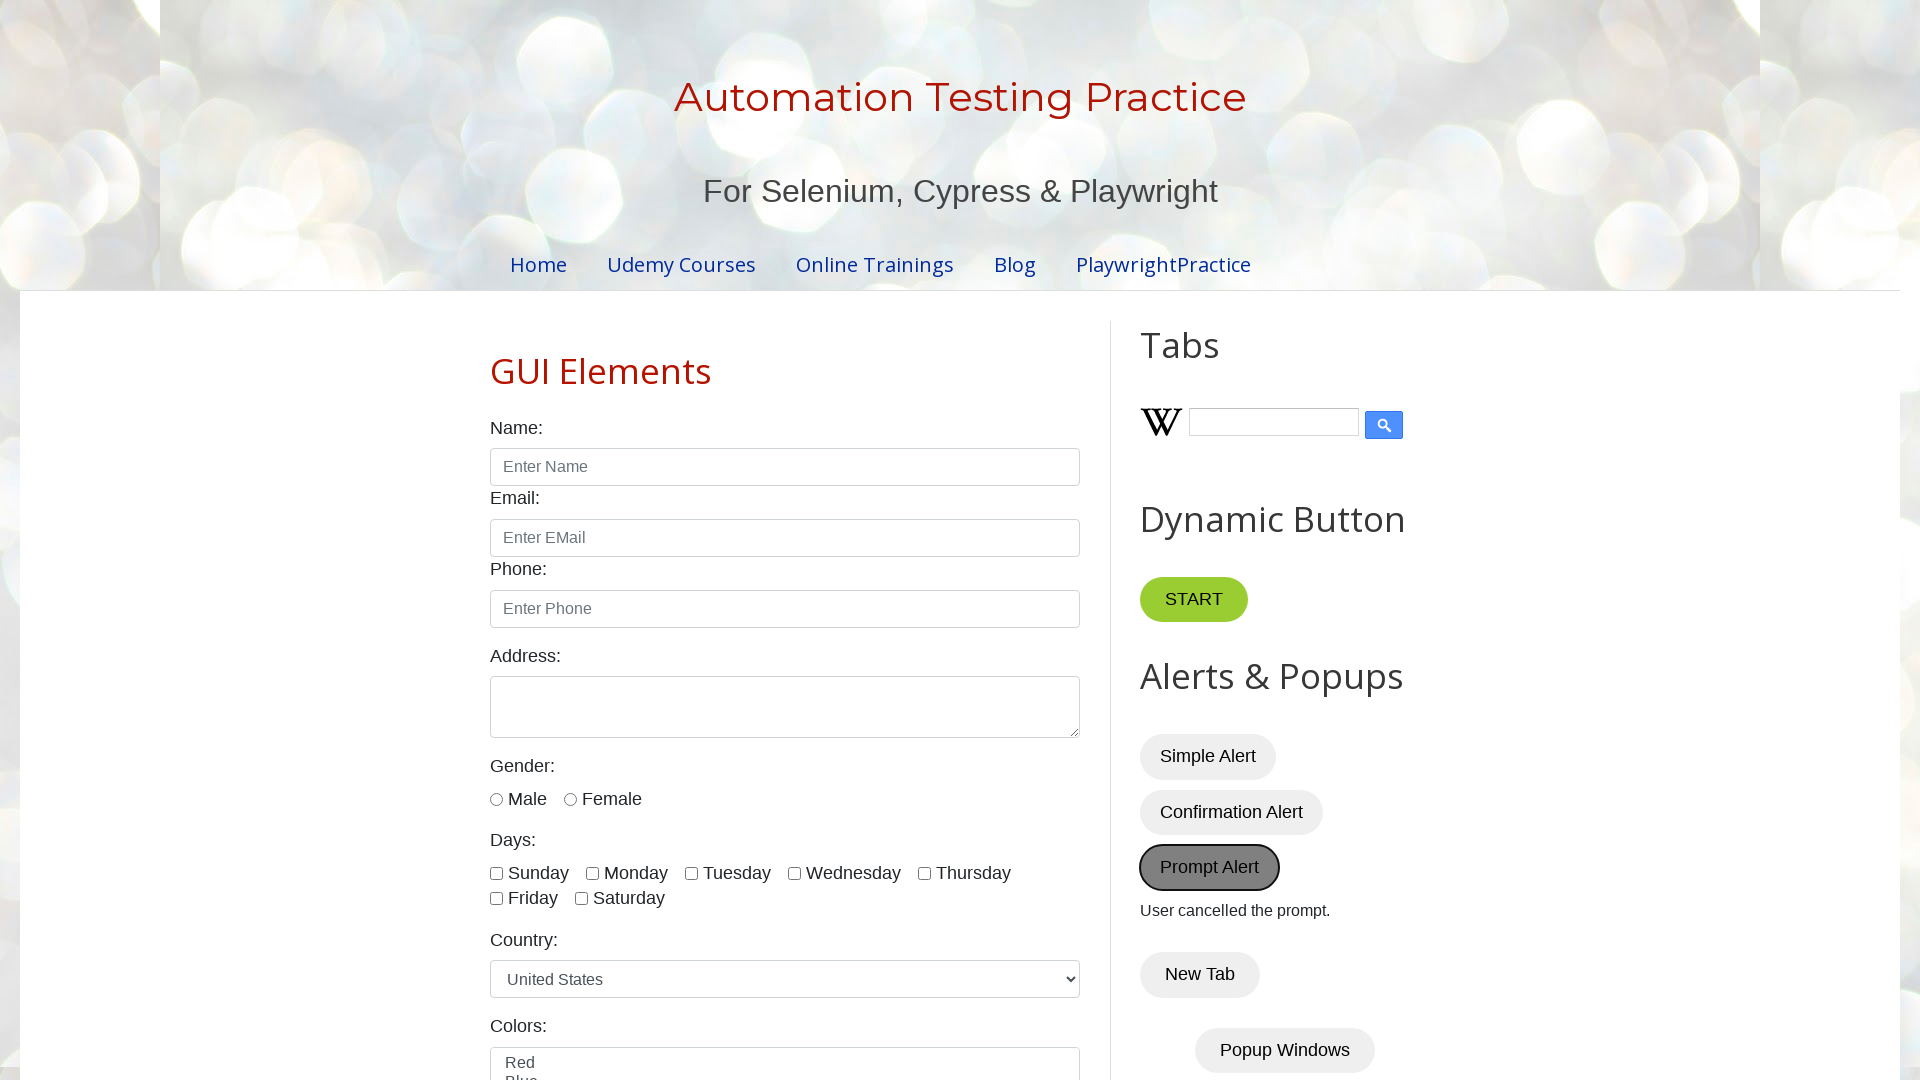

Verified demo text element is present on page
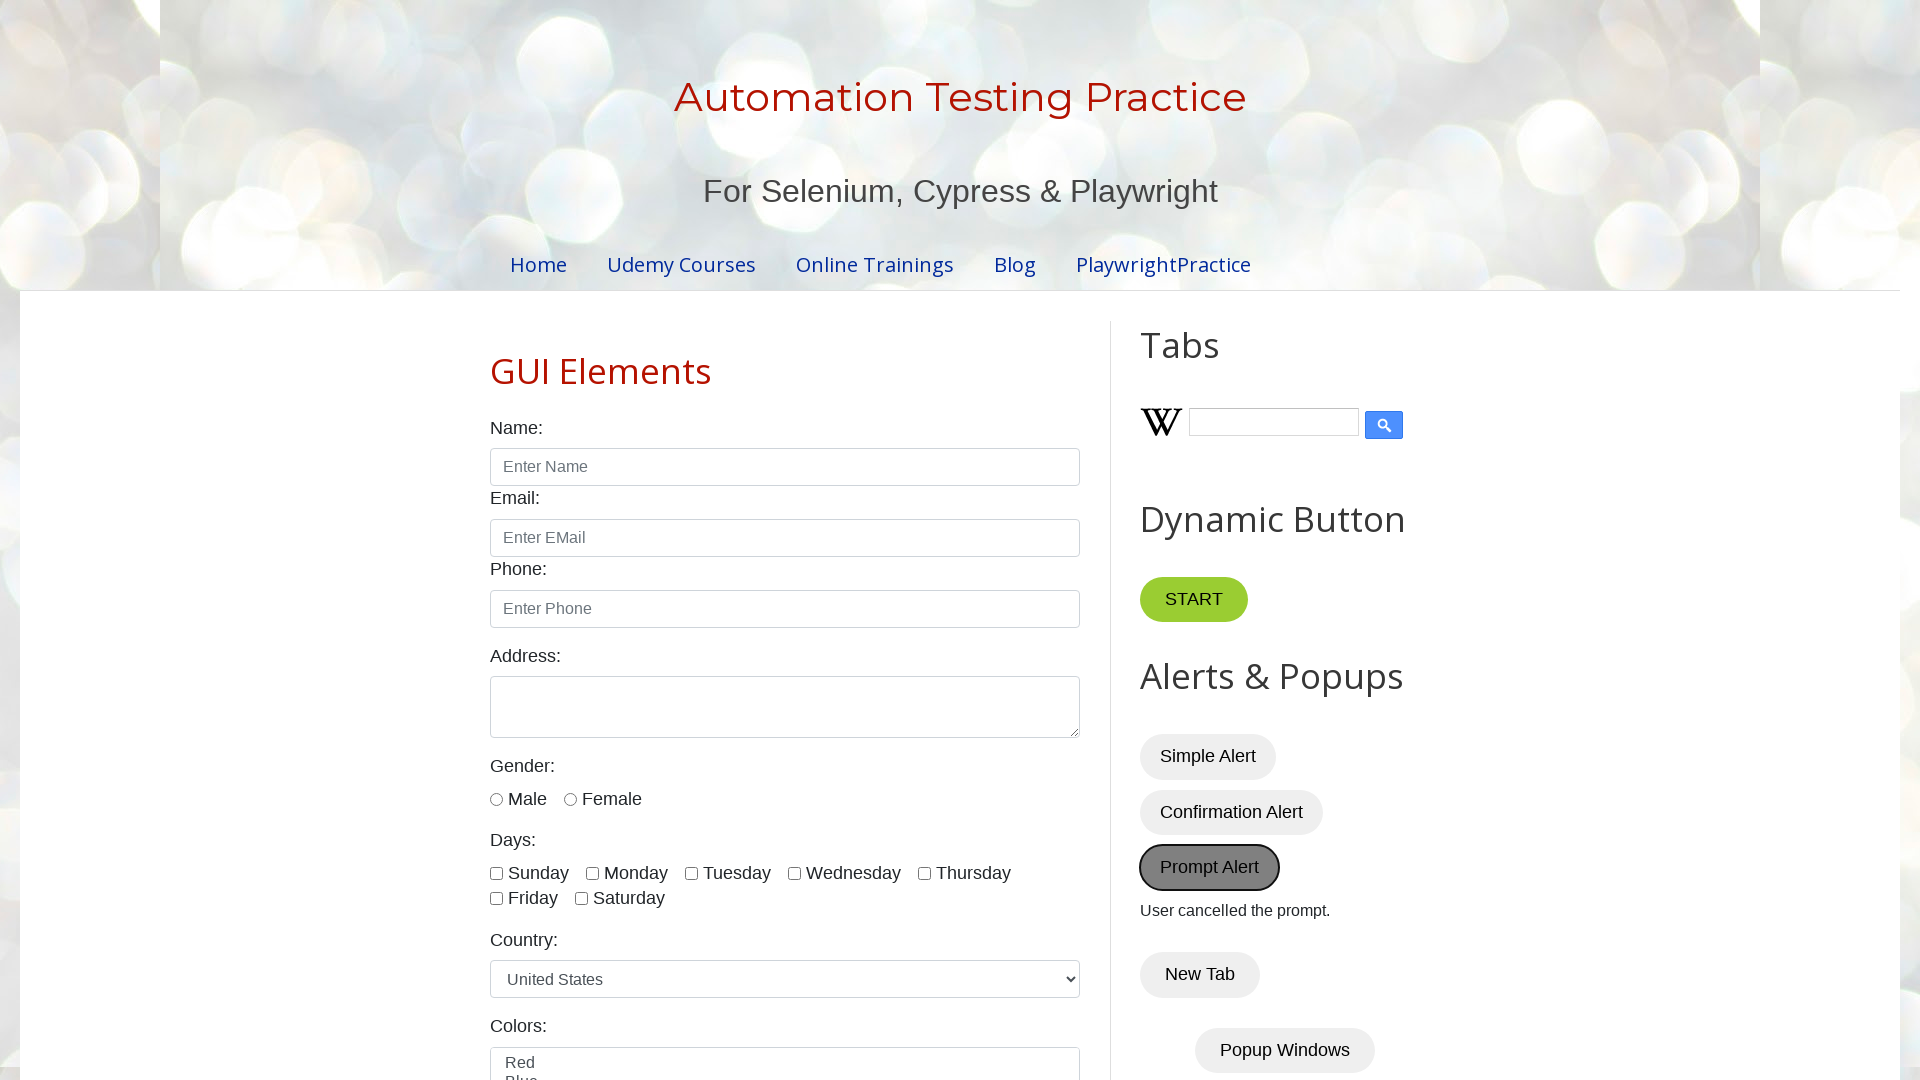

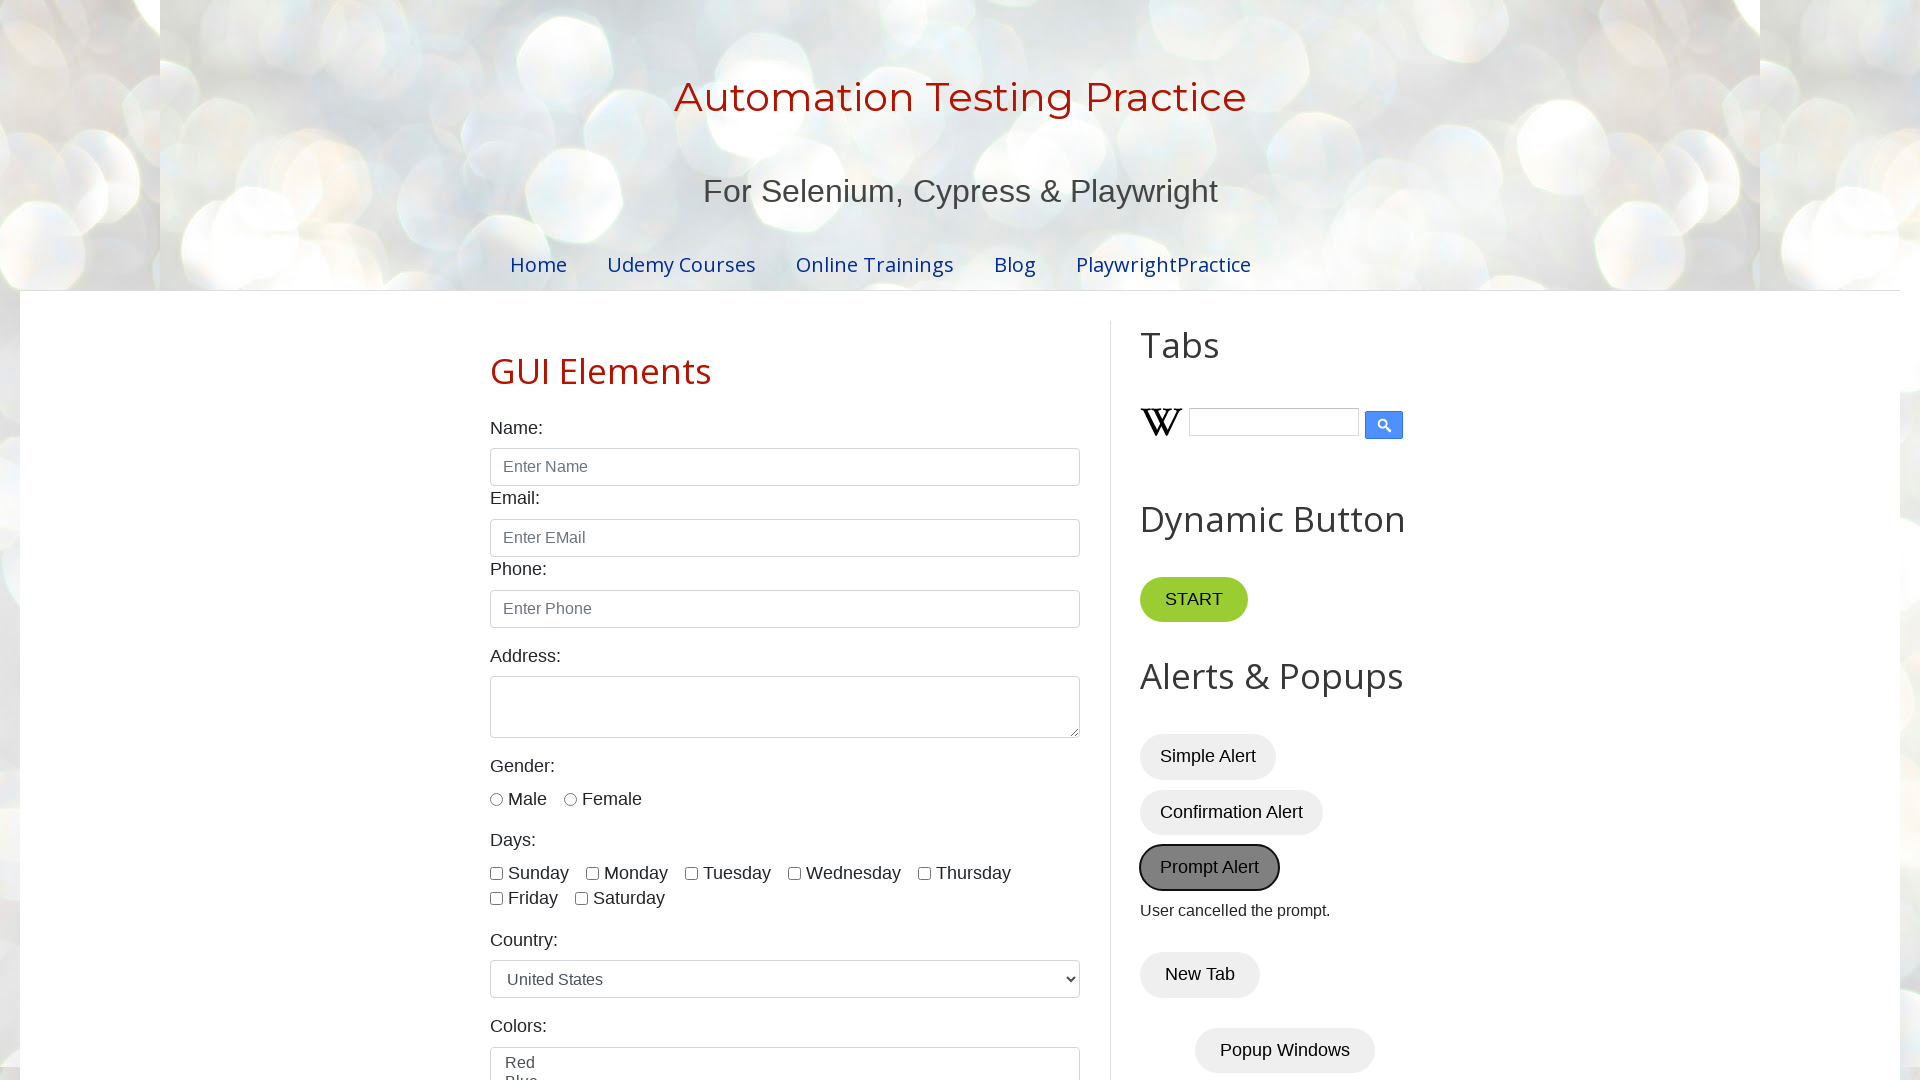